Scrolls down and up on the Selenium downloads page multiple times to demonstrate page scrolling functionality

Starting URL: http://seleniumhq.org/download

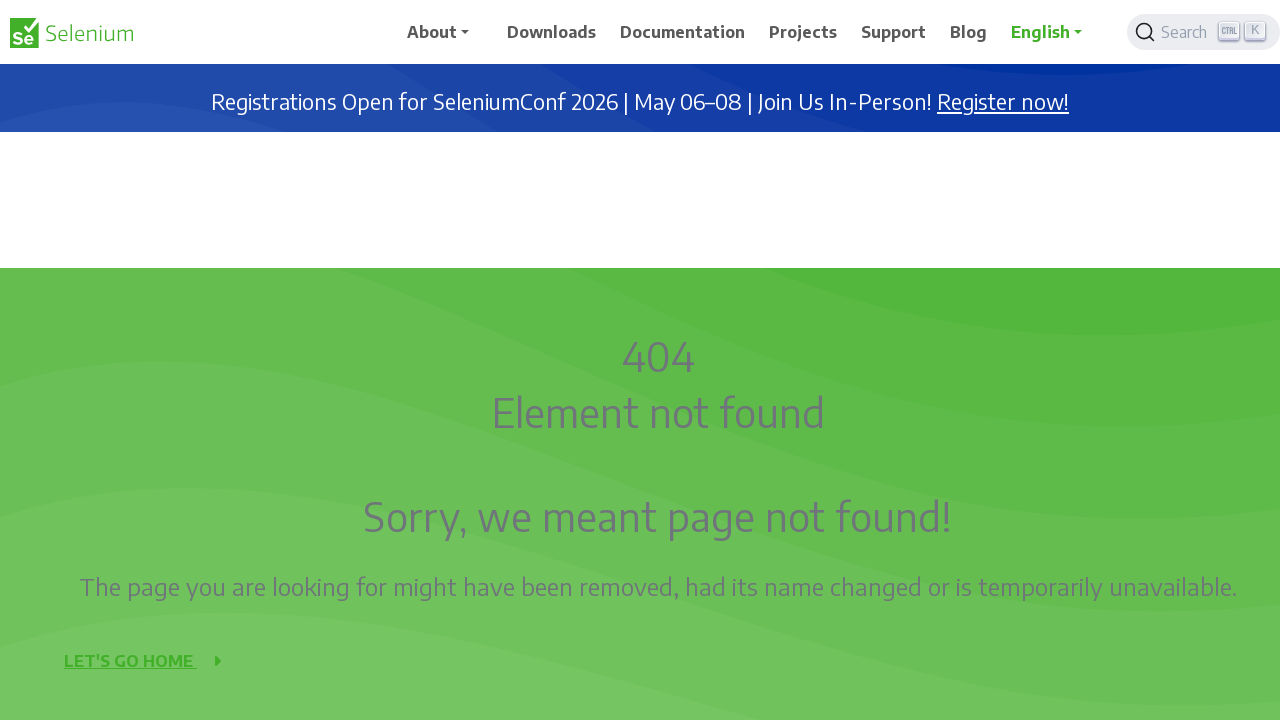

Navigated to Selenium downloads page
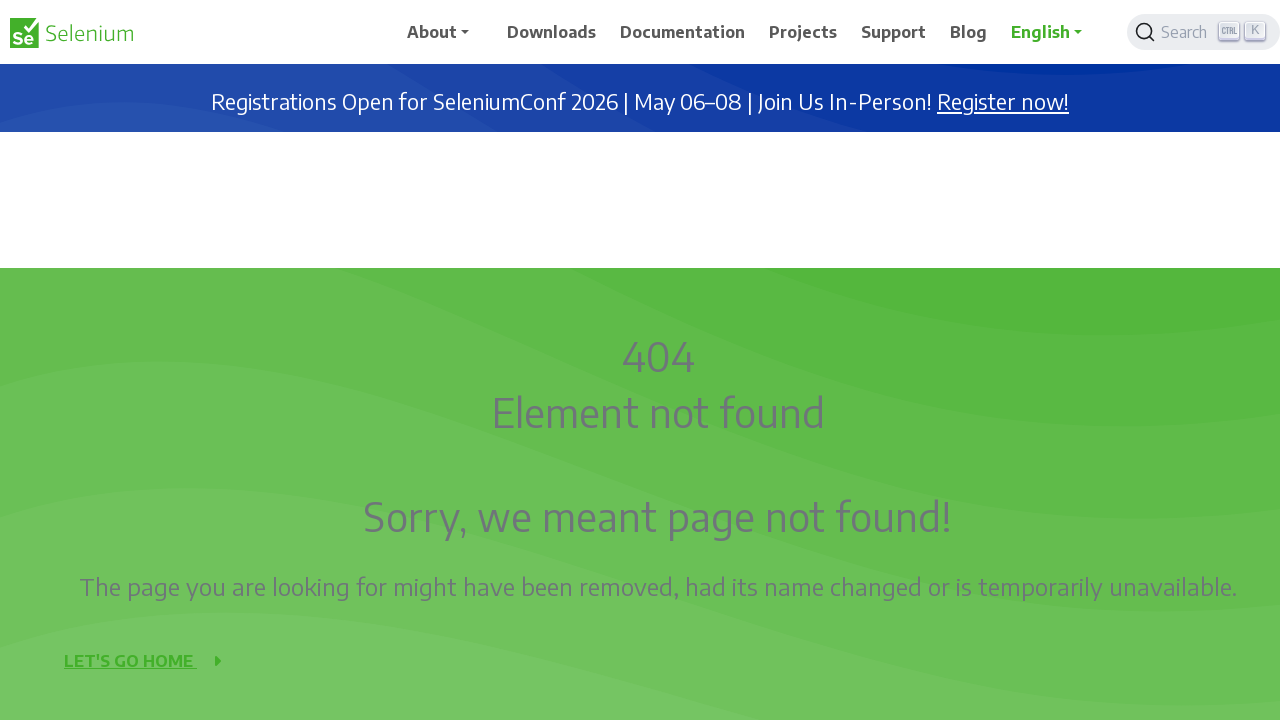

Scrolled down on the page (iteration 1/10)
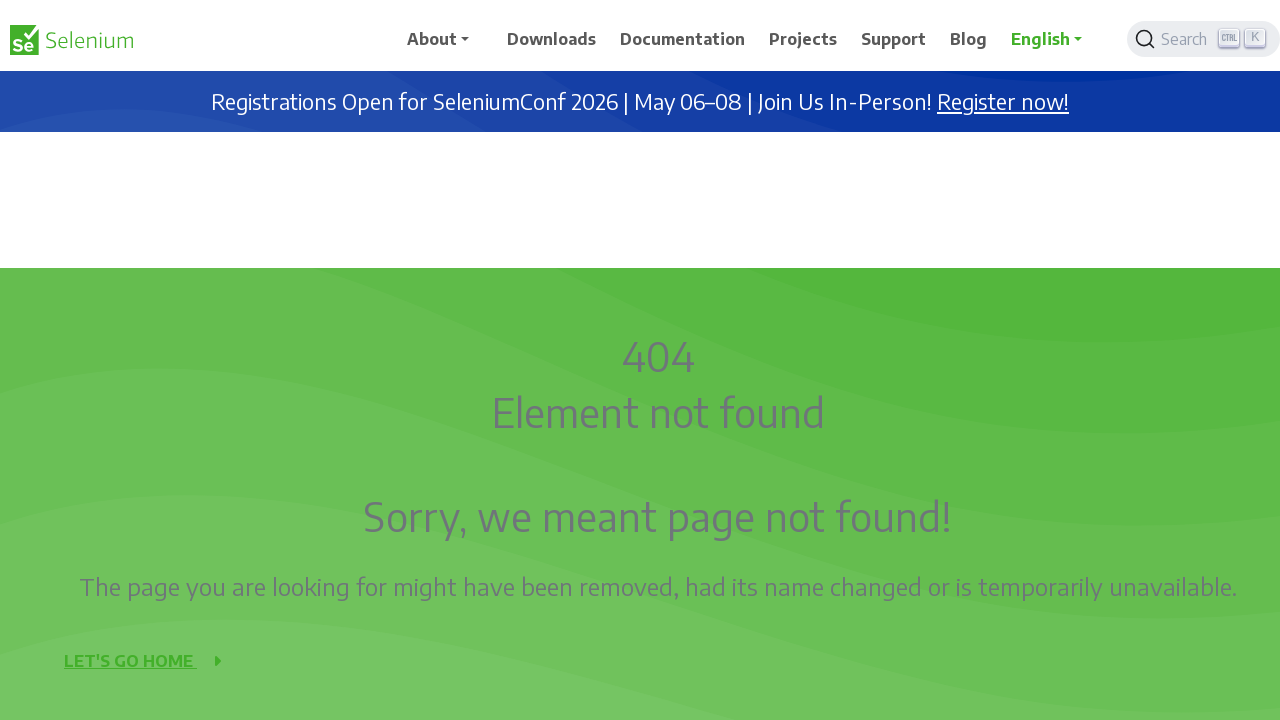

Waited 3 seconds after scrolling down (iteration 1/10)
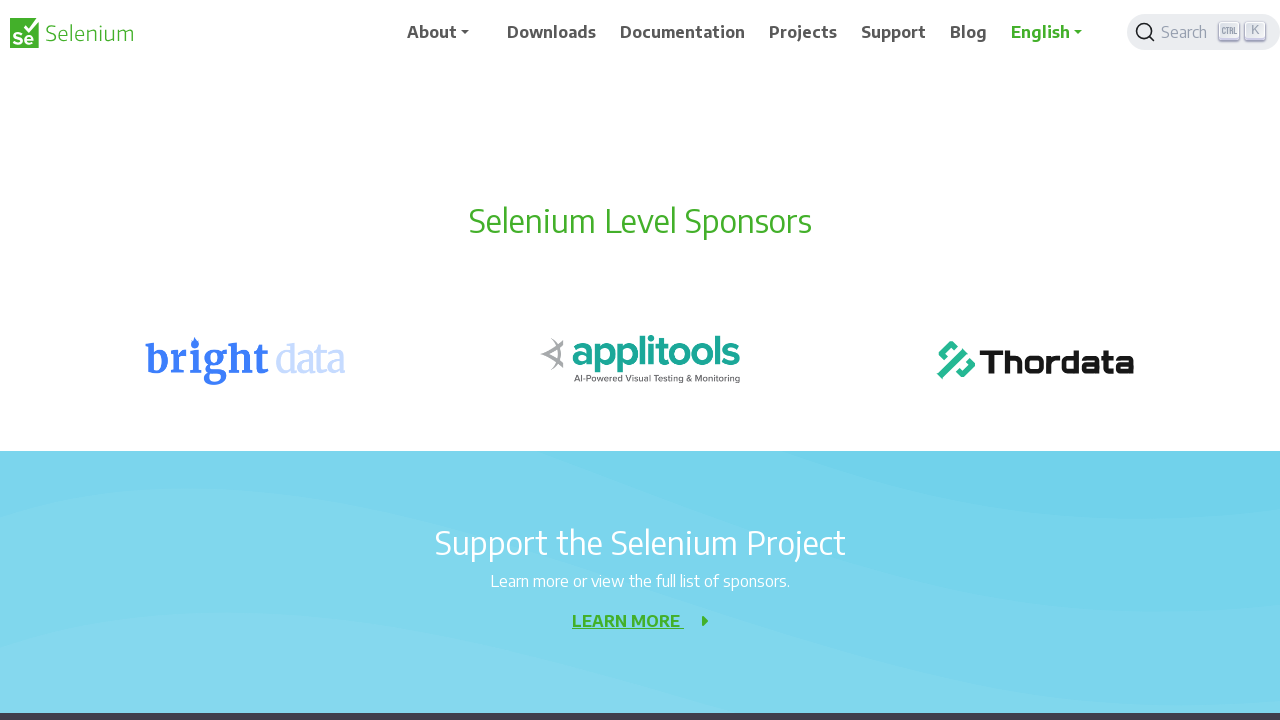

Scrolled down on the page (iteration 2/10)
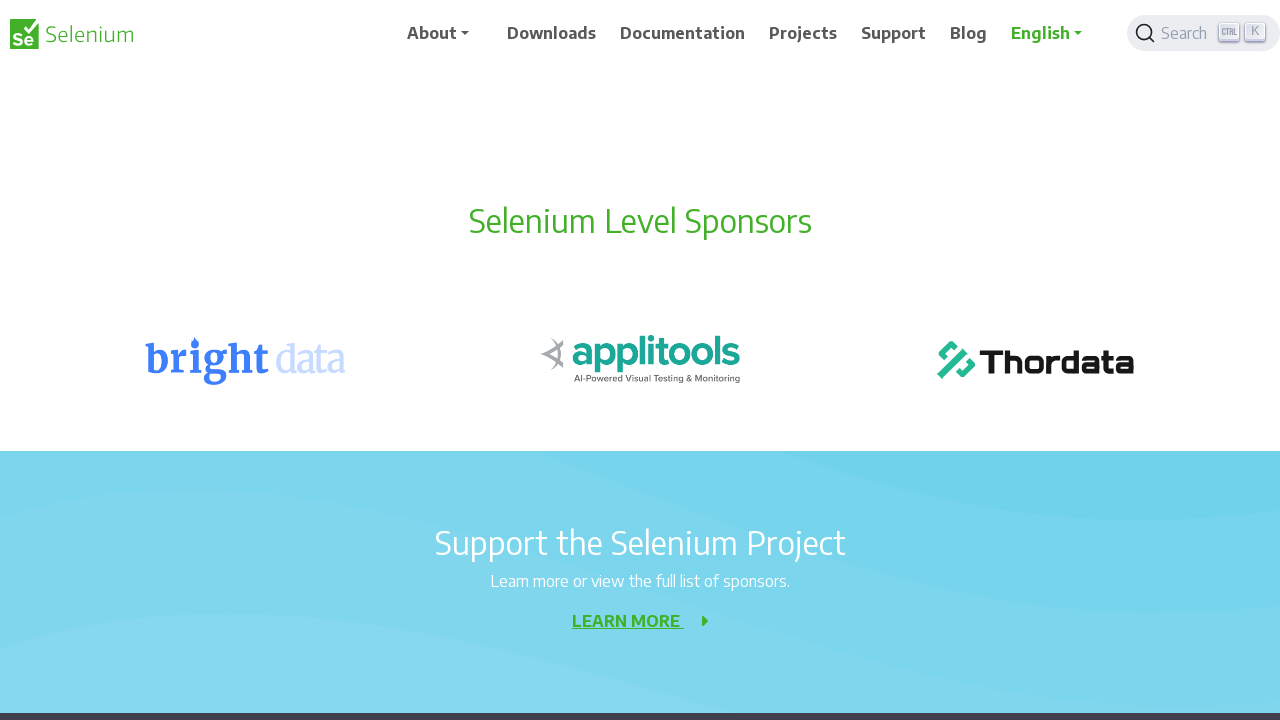

Waited 3 seconds after scrolling down (iteration 2/10)
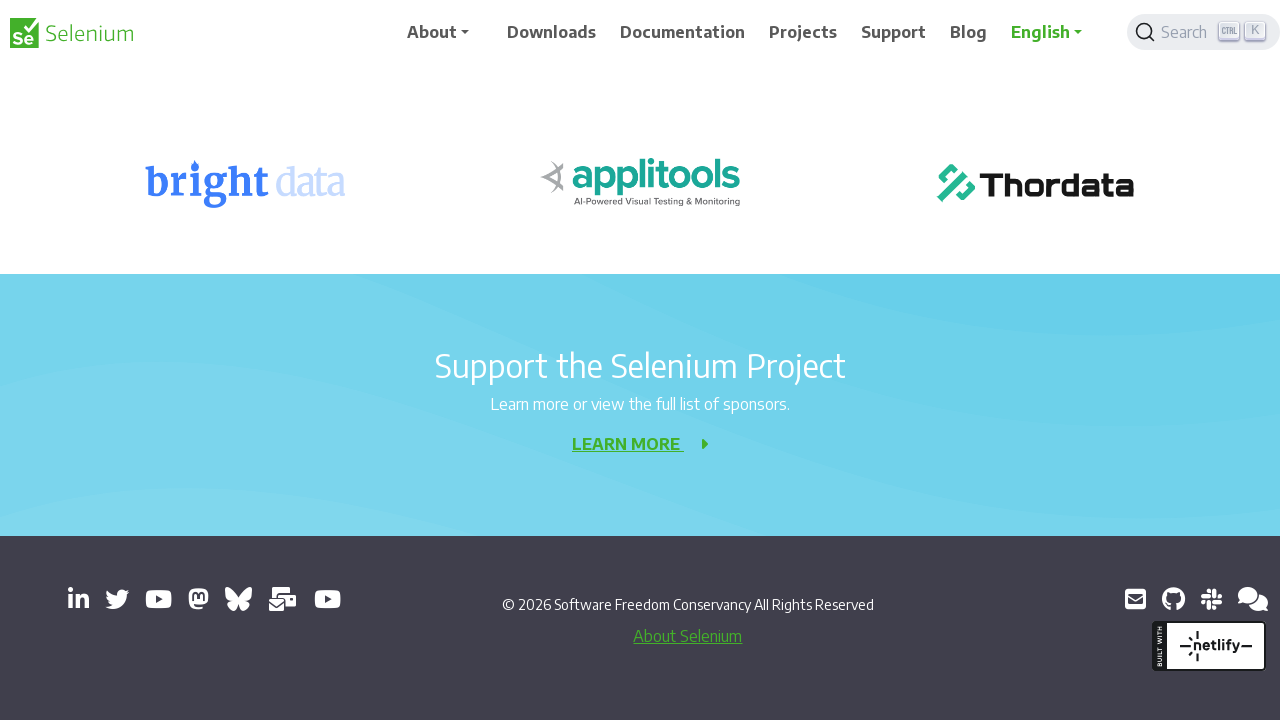

Scrolled down on the page (iteration 3/10)
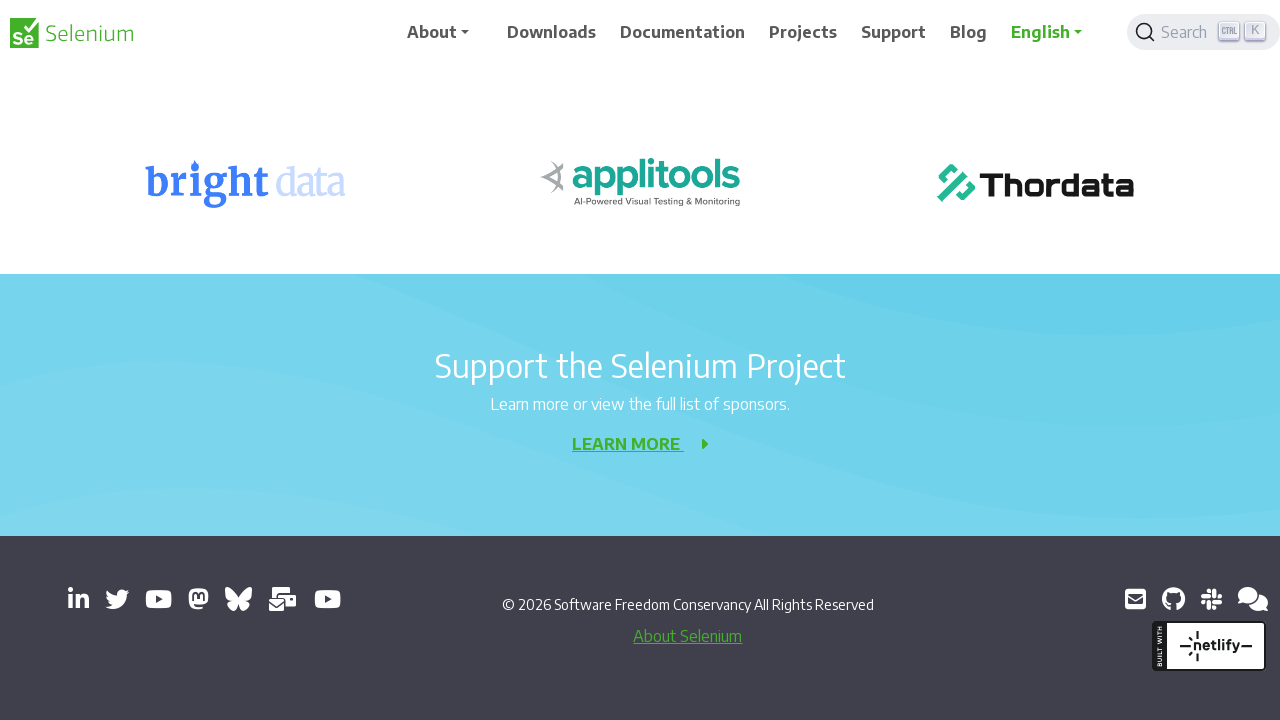

Waited 3 seconds after scrolling down (iteration 3/10)
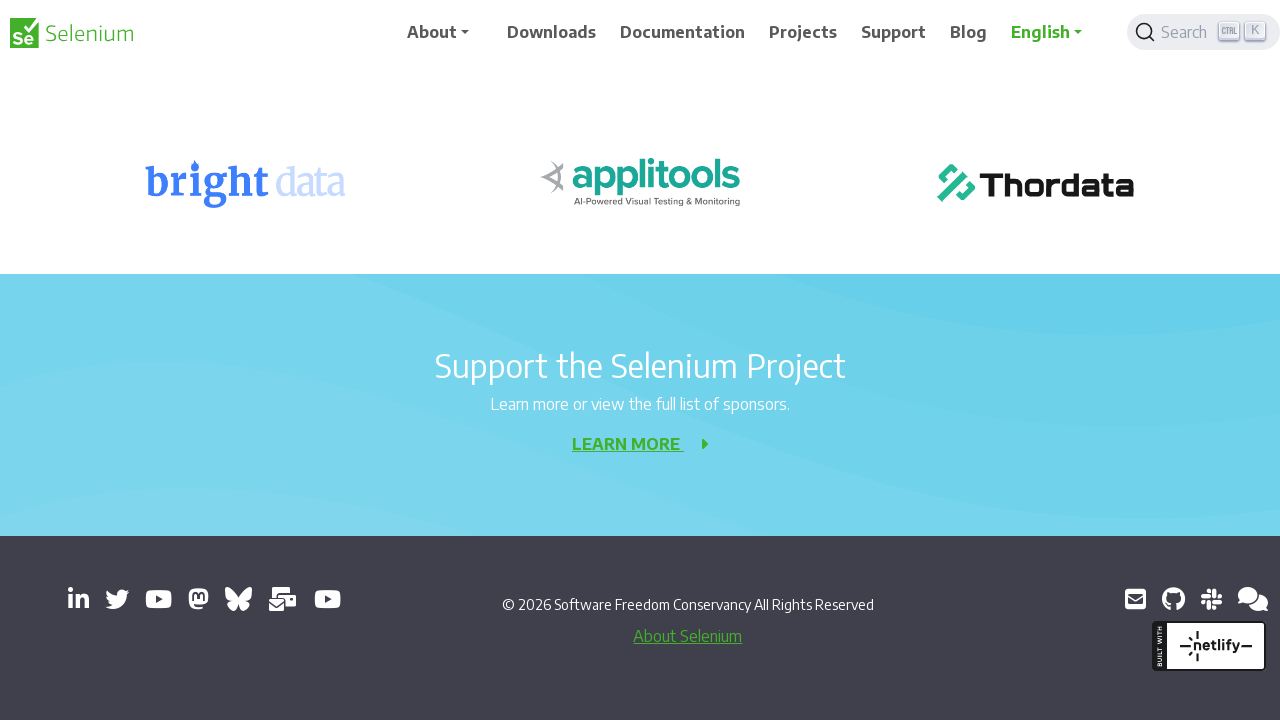

Scrolled down on the page (iteration 4/10)
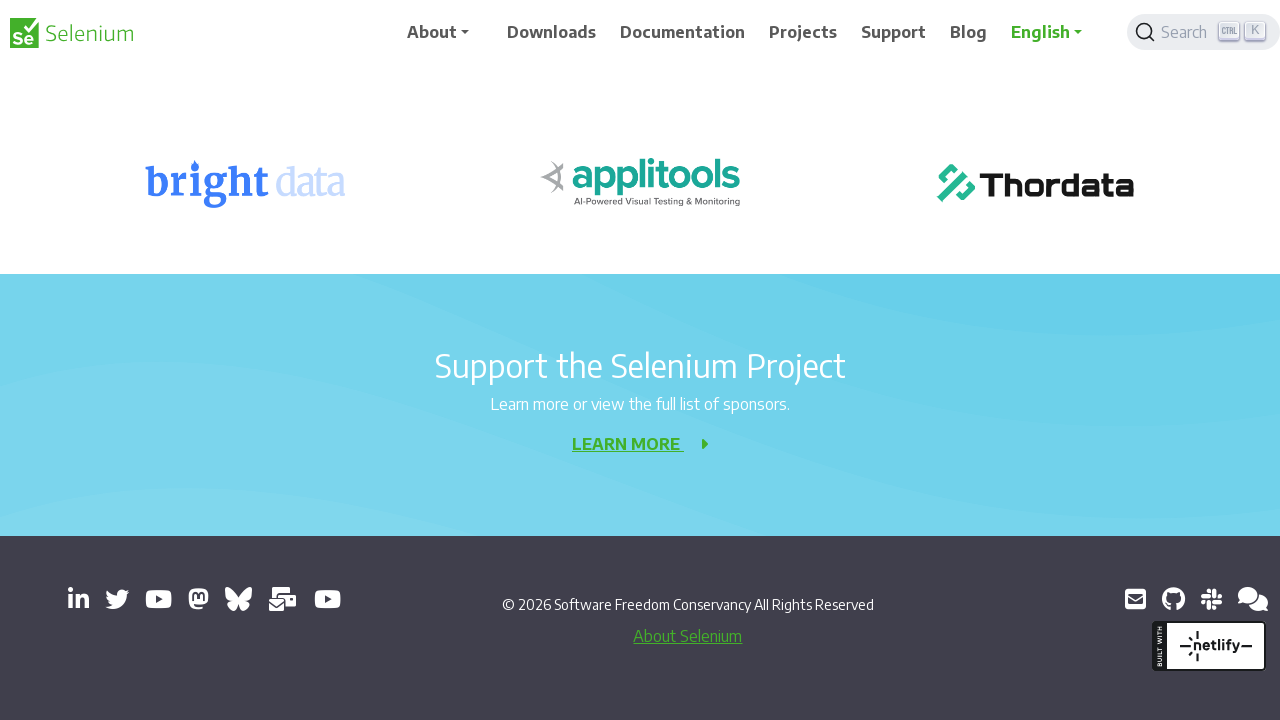

Waited 3 seconds after scrolling down (iteration 4/10)
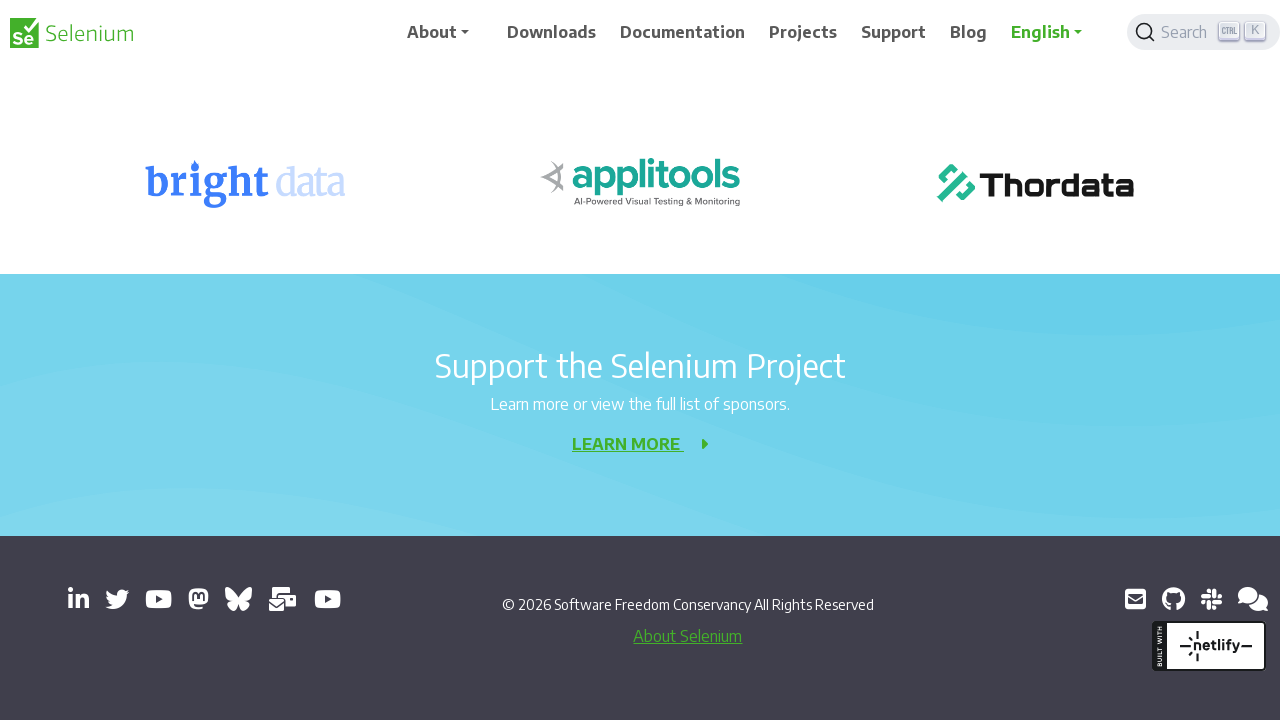

Scrolled down on the page (iteration 5/10)
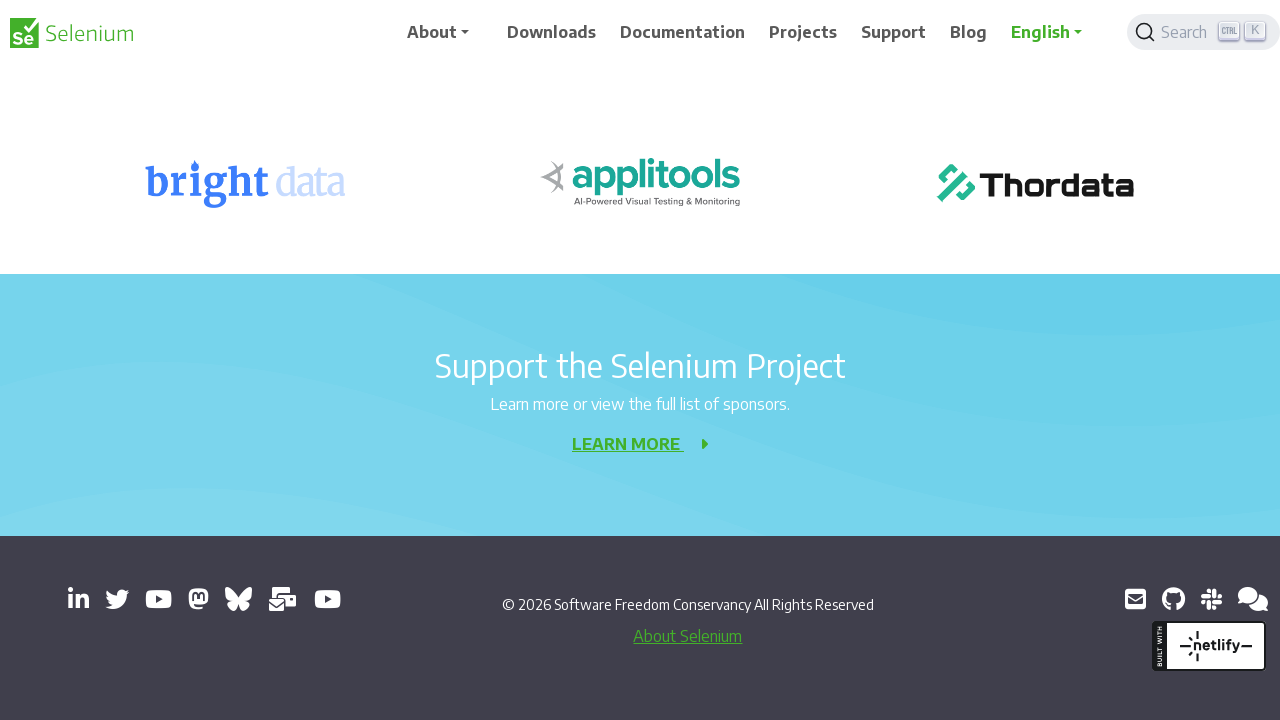

Waited 3 seconds after scrolling down (iteration 5/10)
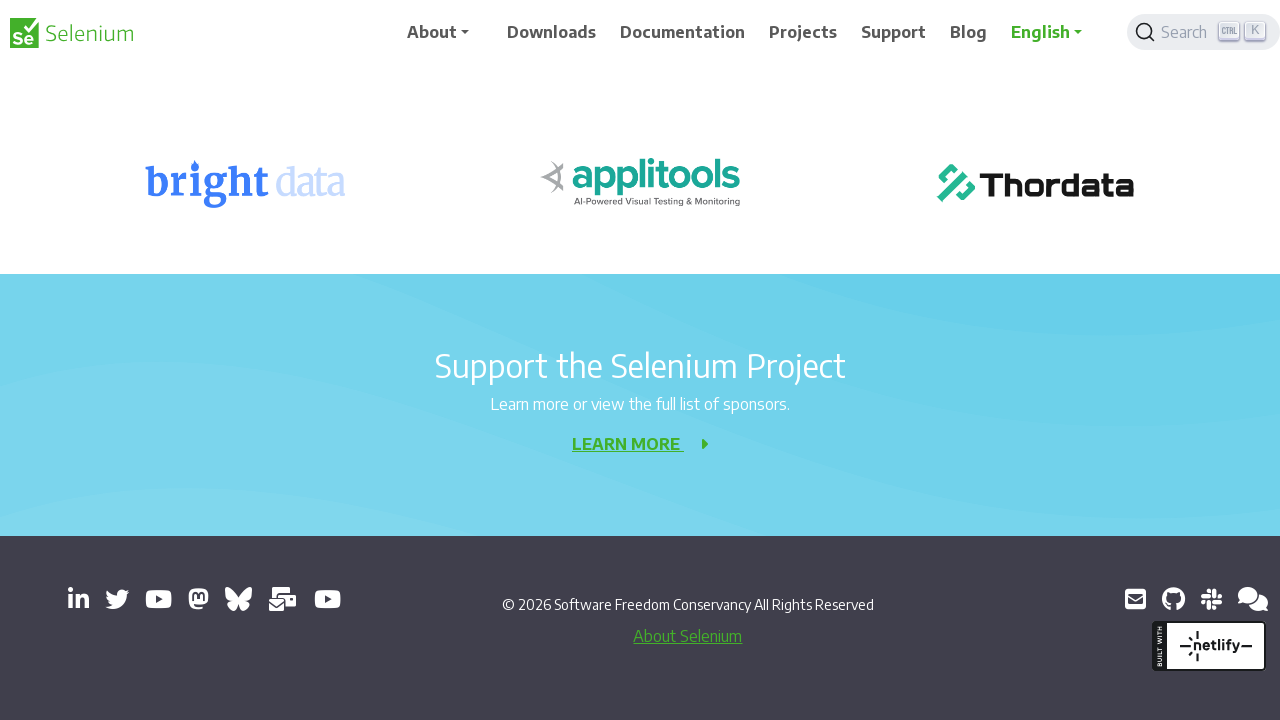

Scrolled down on the page (iteration 6/10)
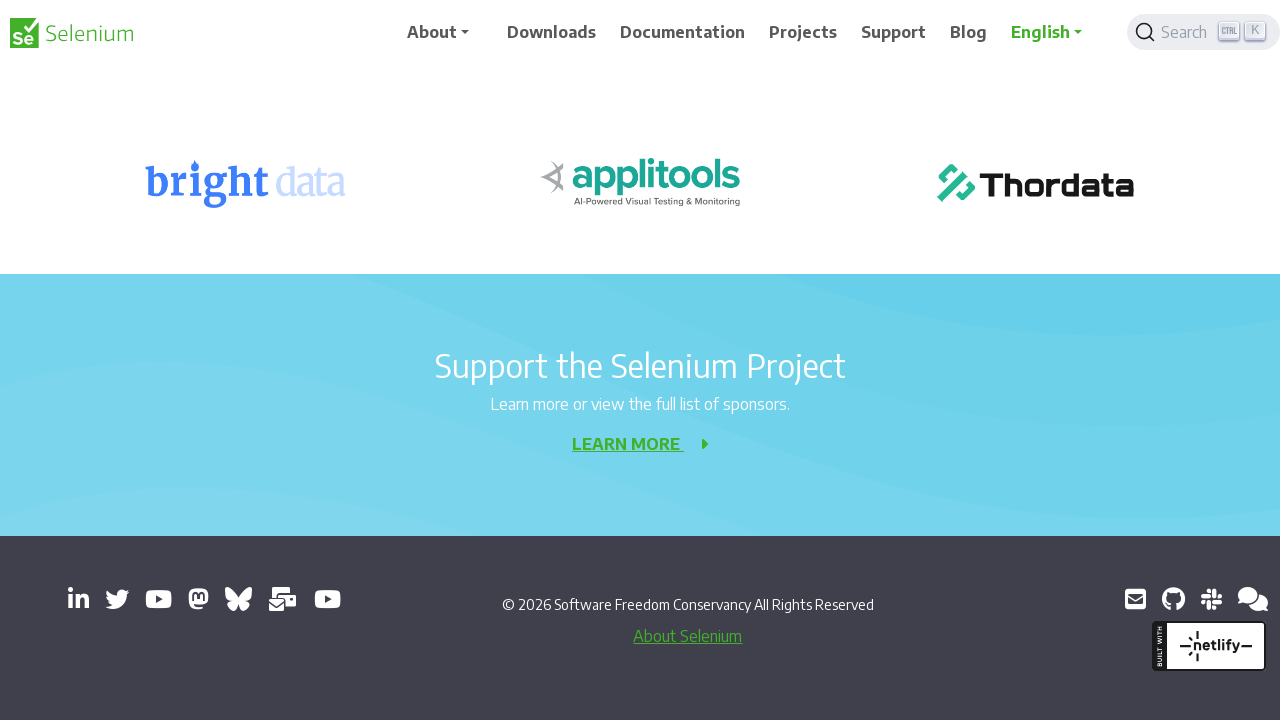

Waited 3 seconds after scrolling down (iteration 6/10)
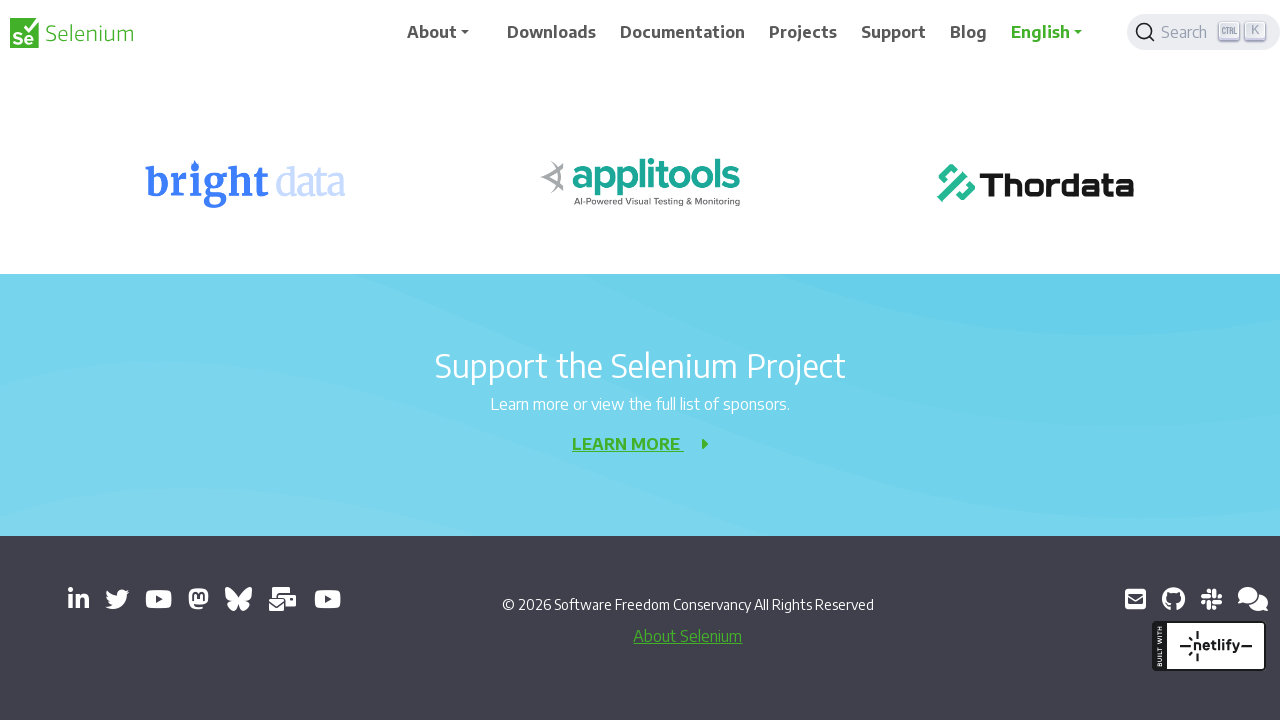

Scrolled down on the page (iteration 7/10)
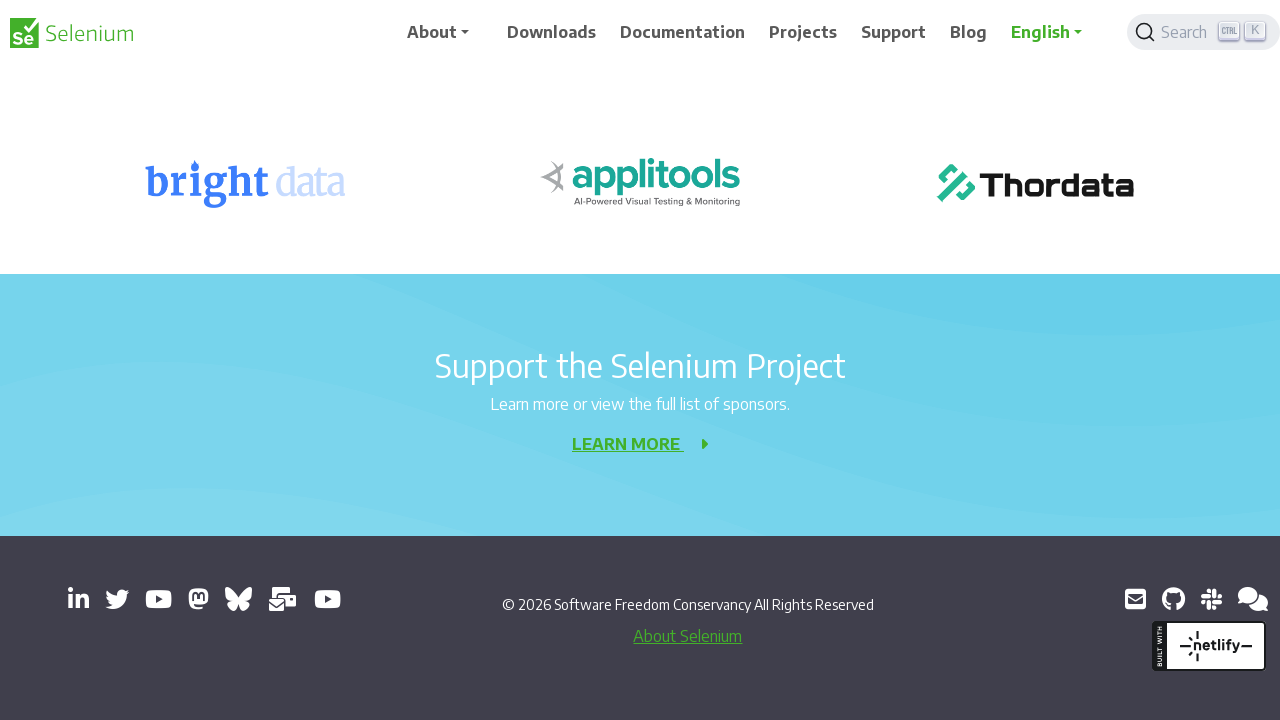

Waited 3 seconds after scrolling down (iteration 7/10)
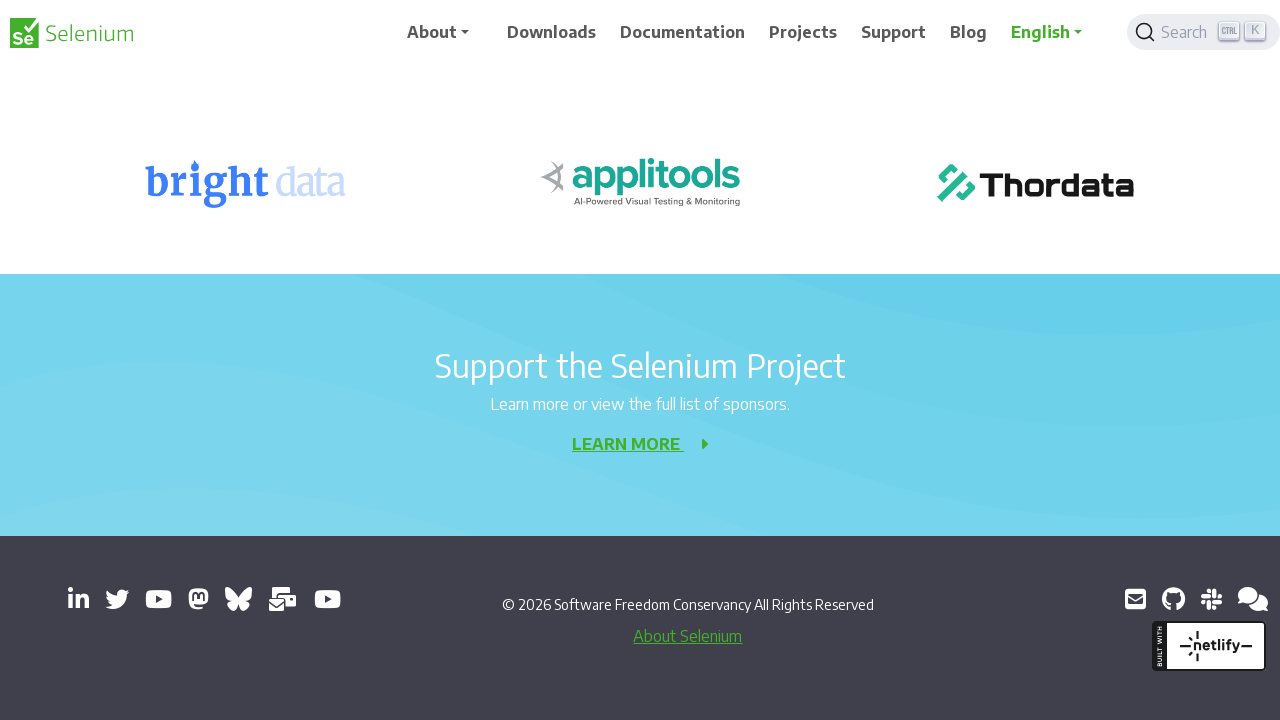

Scrolled down on the page (iteration 8/10)
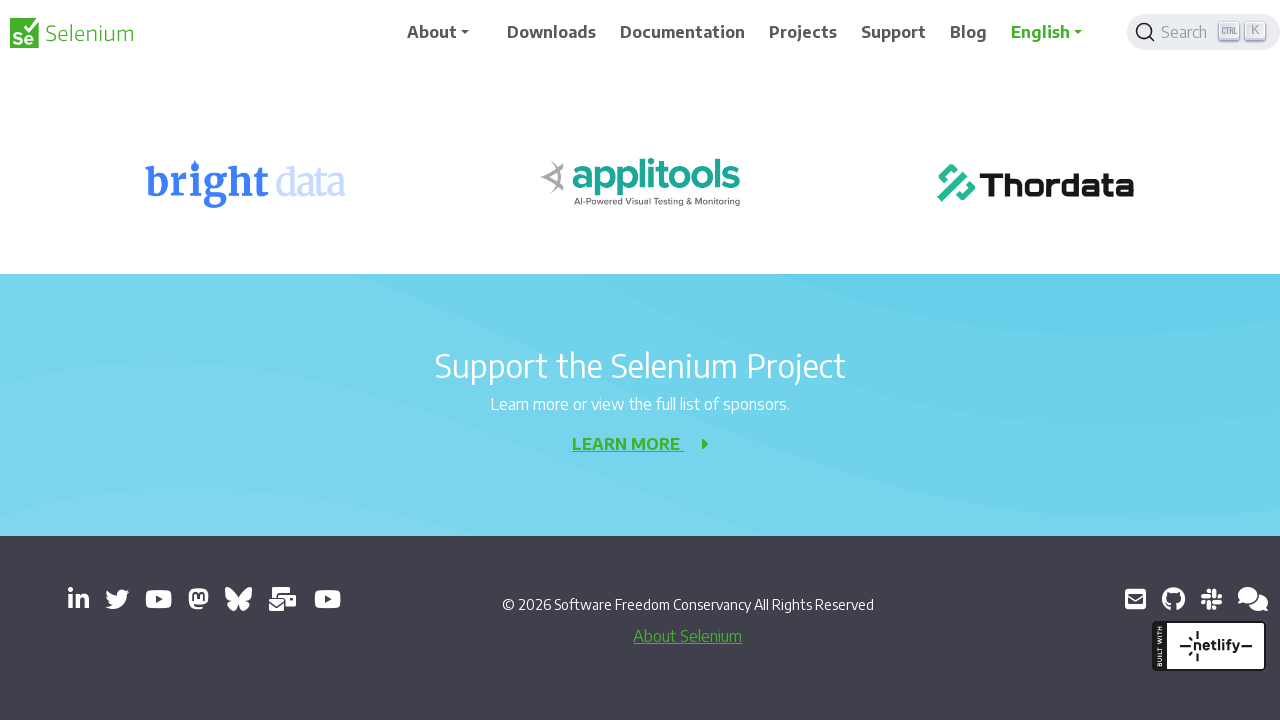

Waited 3 seconds after scrolling down (iteration 8/10)
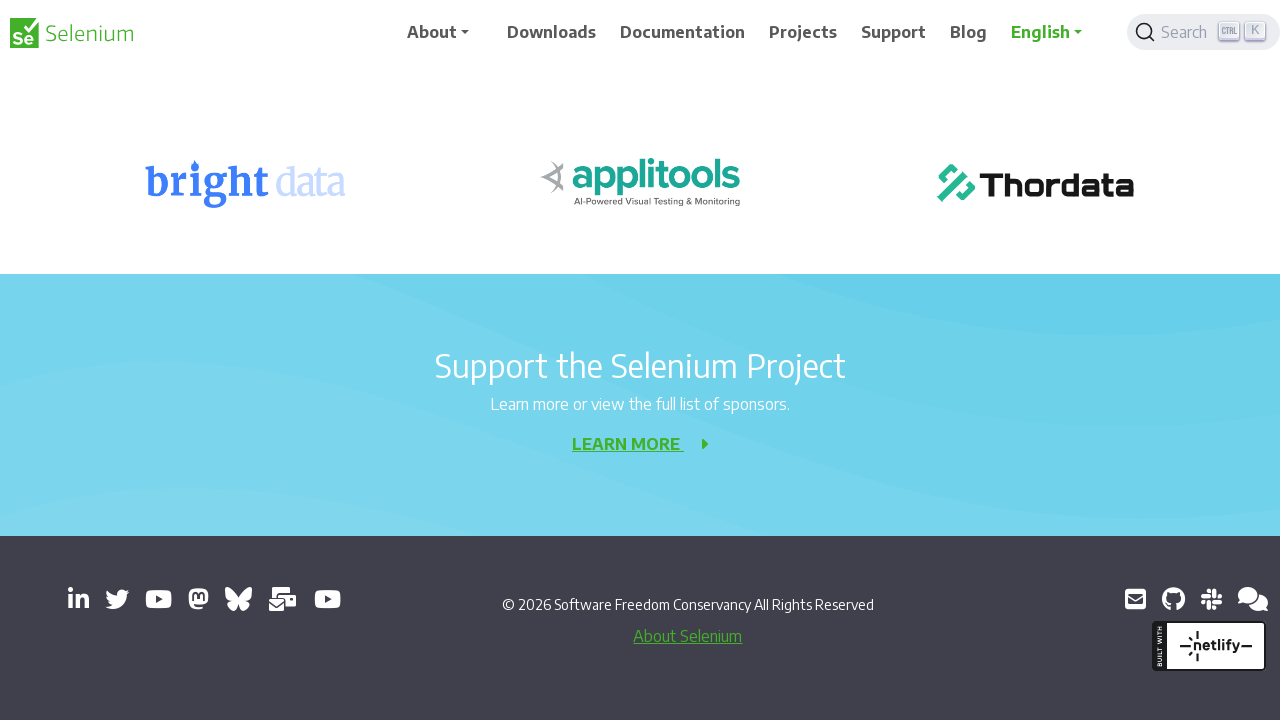

Scrolled down on the page (iteration 9/10)
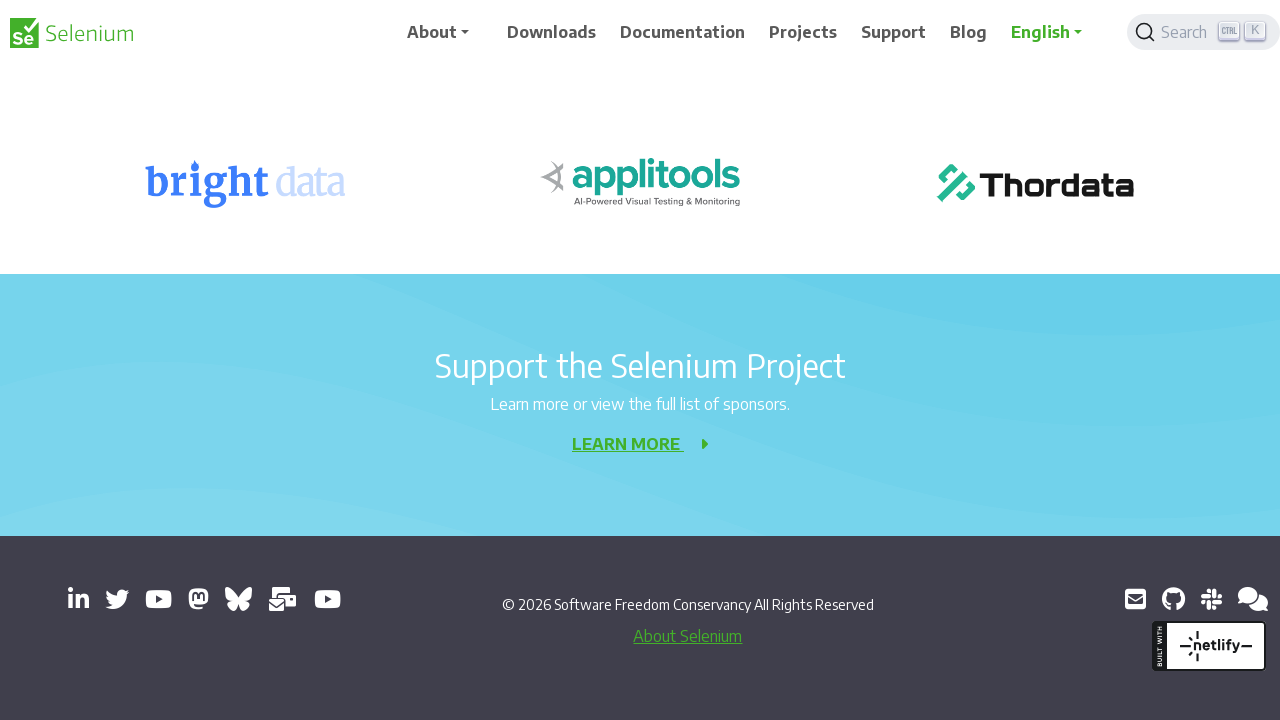

Waited 3 seconds after scrolling down (iteration 9/10)
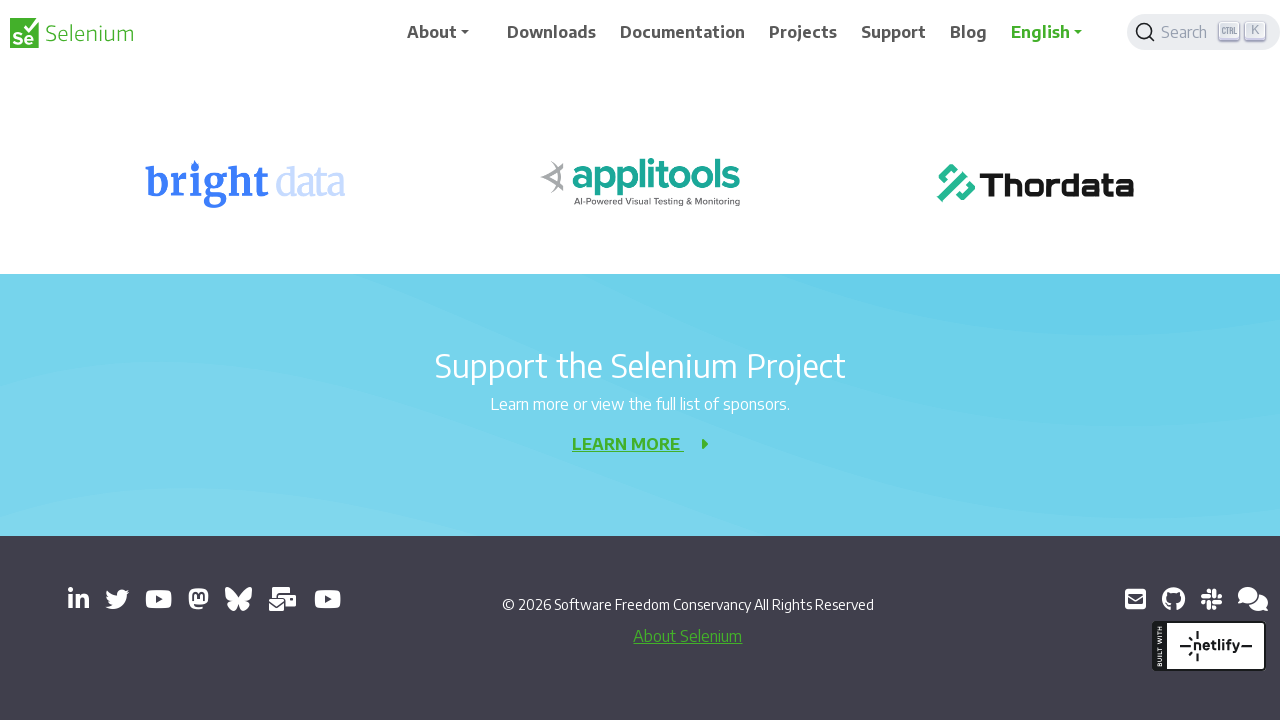

Scrolled down on the page (iteration 10/10)
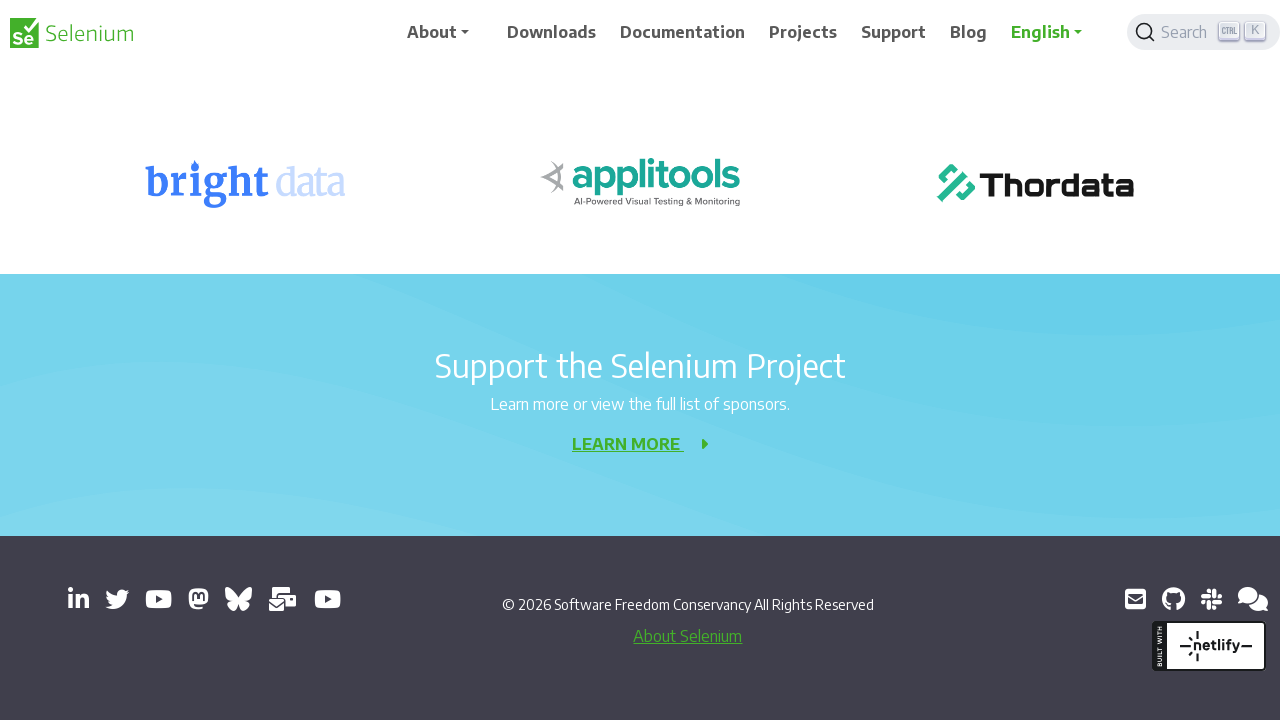

Waited 3 seconds after scrolling down (iteration 10/10)
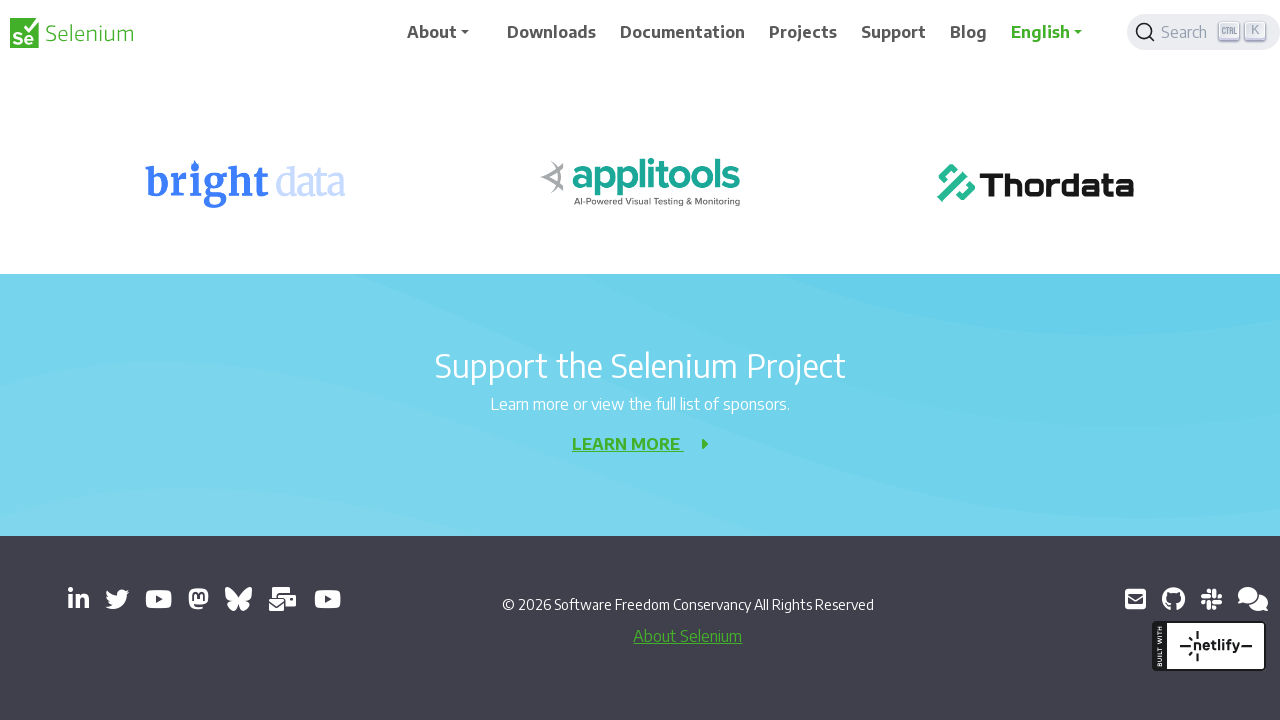

Scrolled up on the page (iteration 1/10)
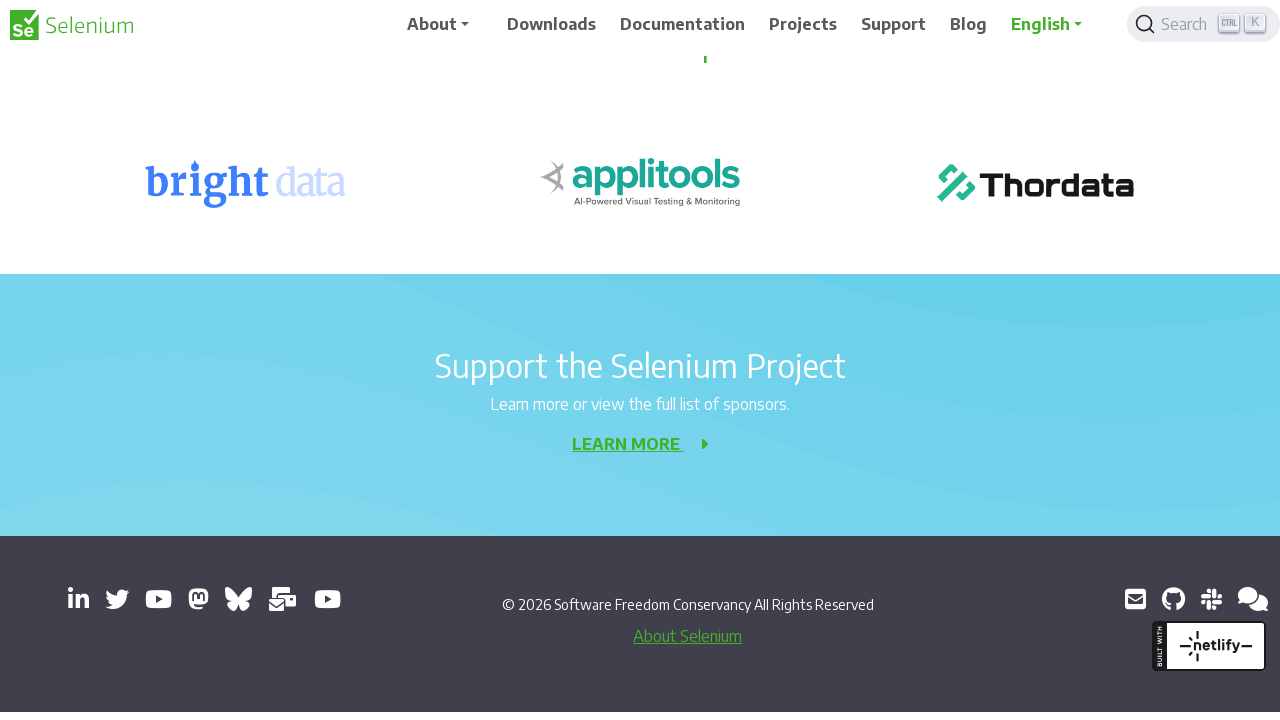

Waited 3 seconds after scrolling up (iteration 1/10)
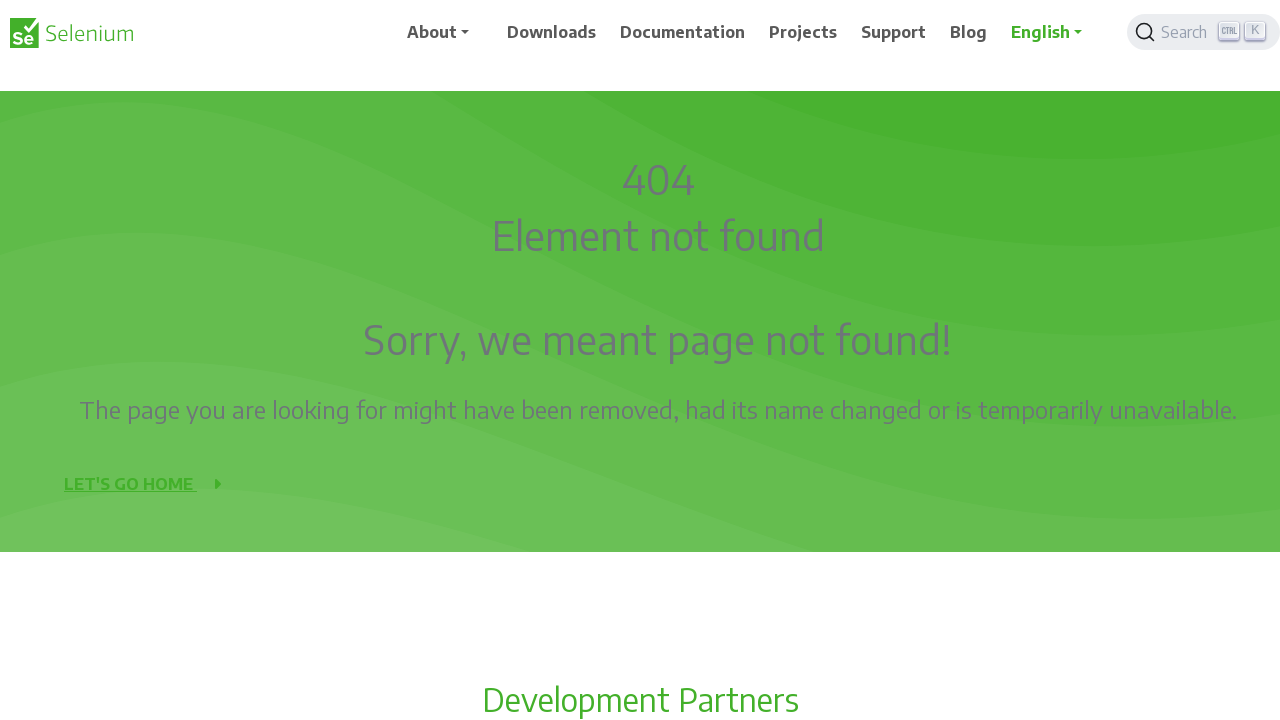

Scrolled up on the page (iteration 2/10)
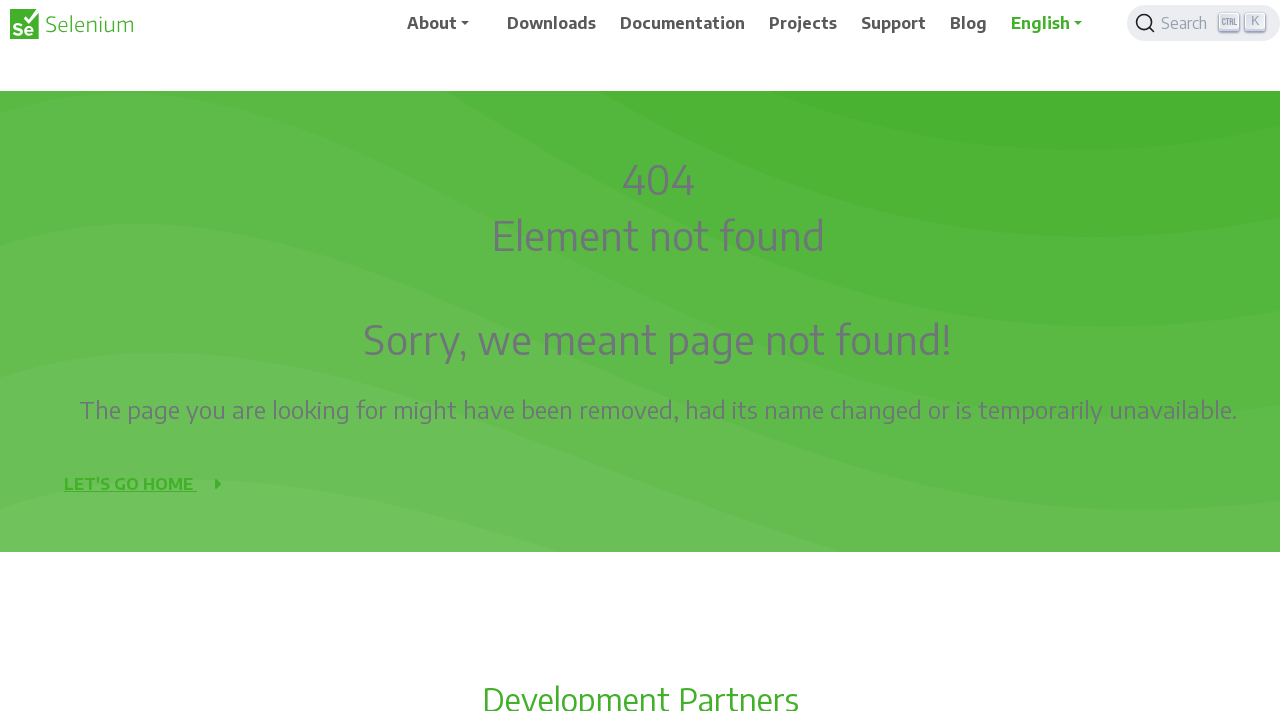

Waited 3 seconds after scrolling up (iteration 2/10)
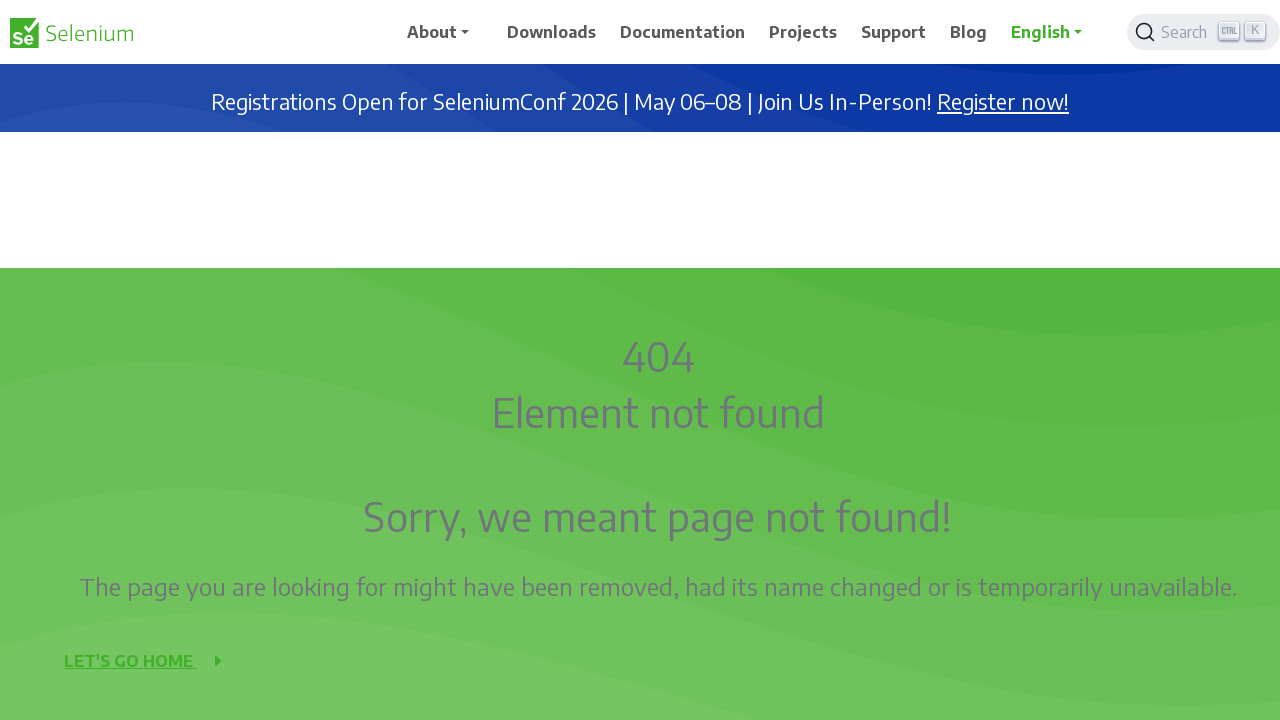

Scrolled up on the page (iteration 3/10)
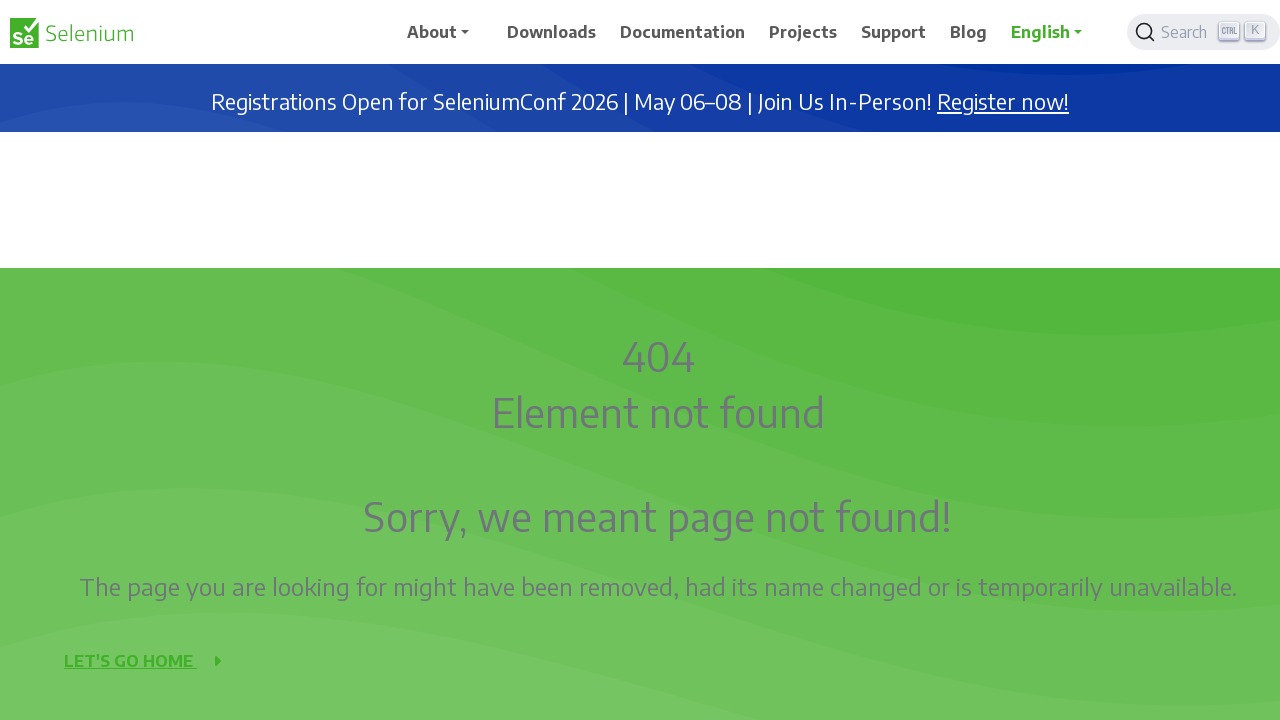

Waited 3 seconds after scrolling up (iteration 3/10)
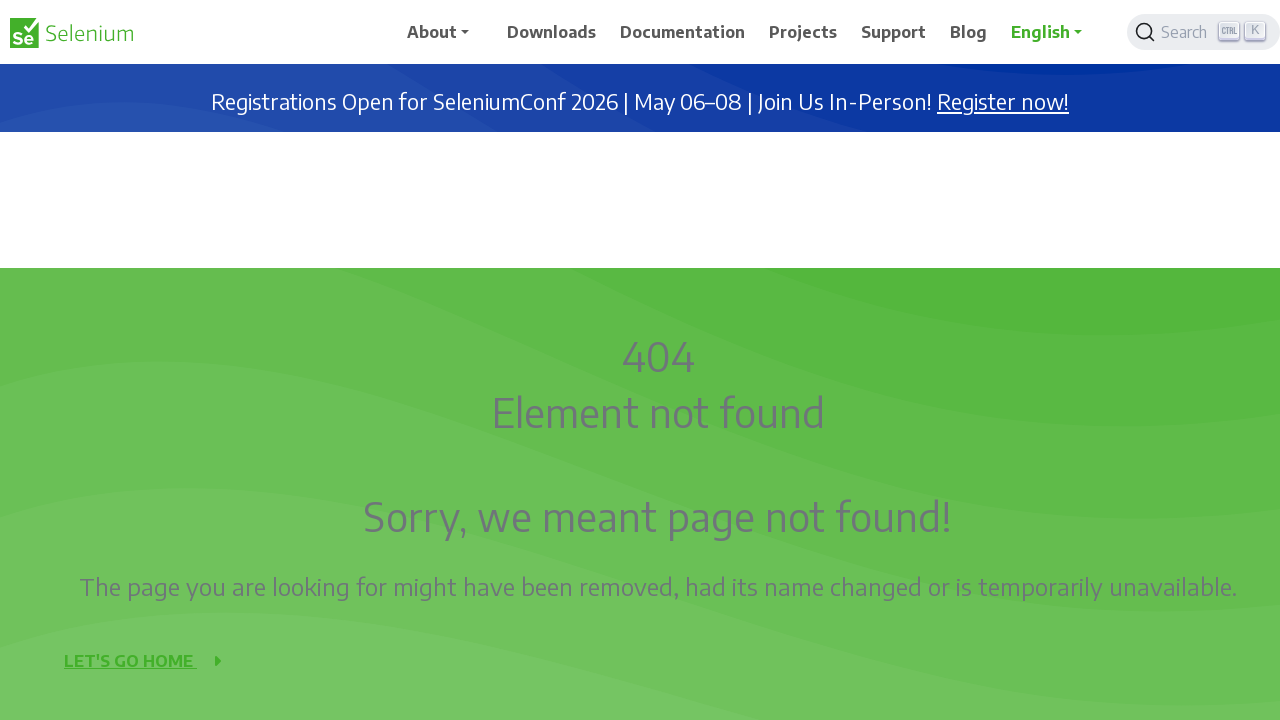

Scrolled up on the page (iteration 4/10)
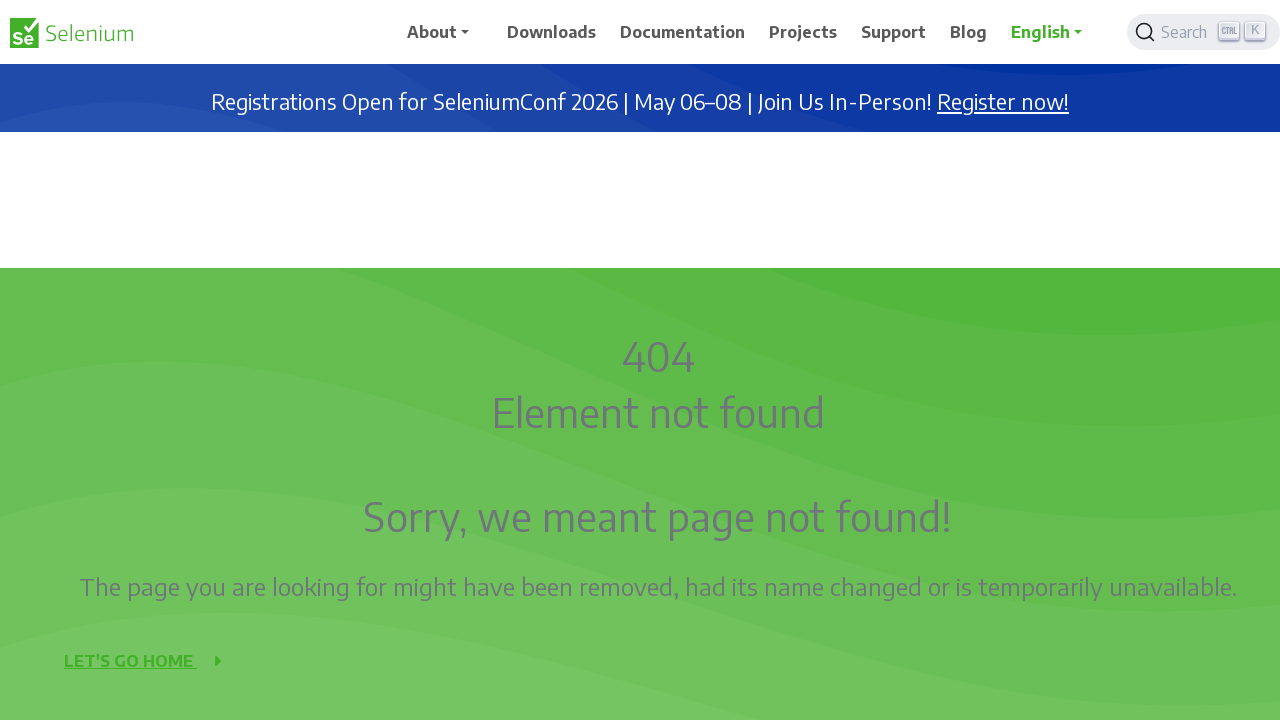

Waited 3 seconds after scrolling up (iteration 4/10)
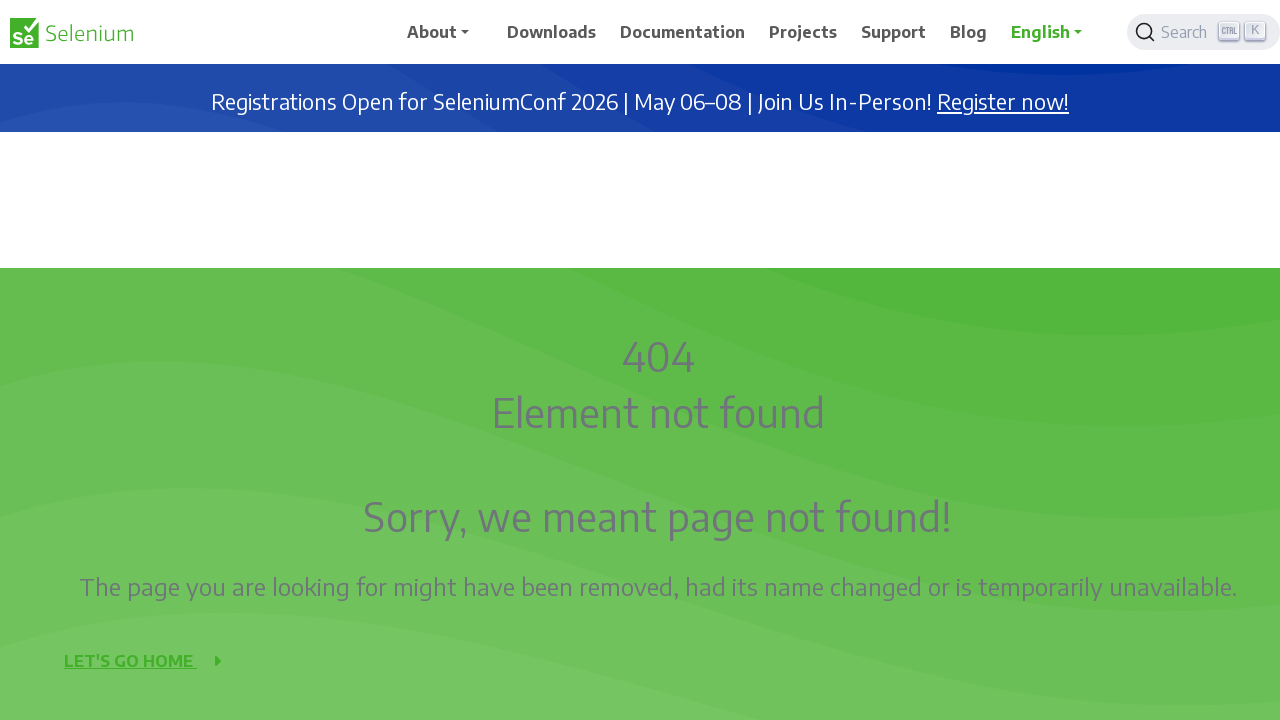

Scrolled up on the page (iteration 5/10)
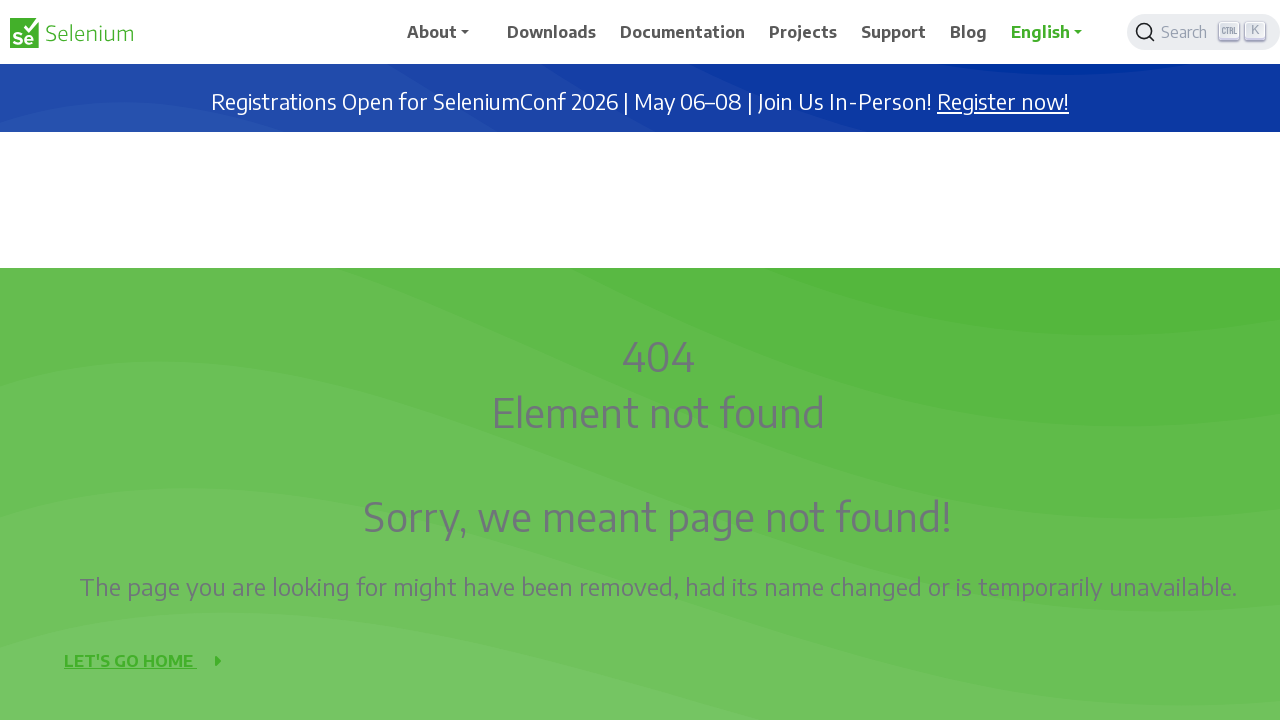

Waited 3 seconds after scrolling up (iteration 5/10)
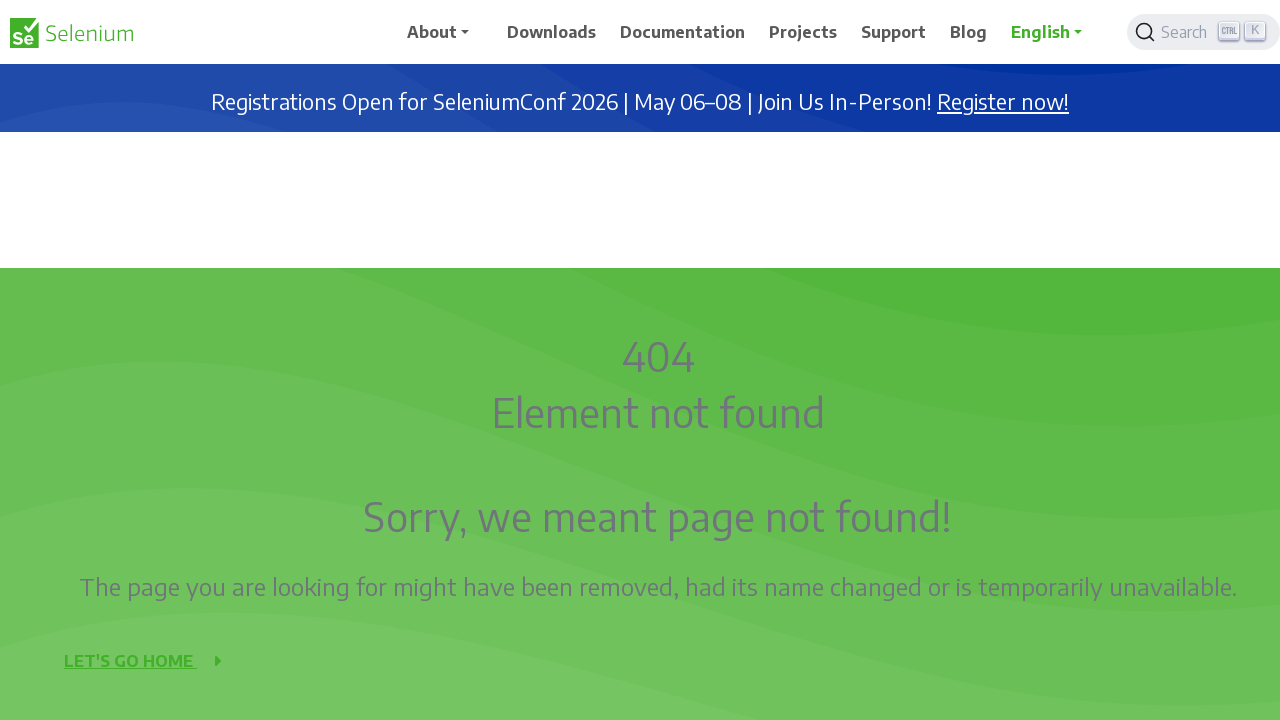

Scrolled up on the page (iteration 6/10)
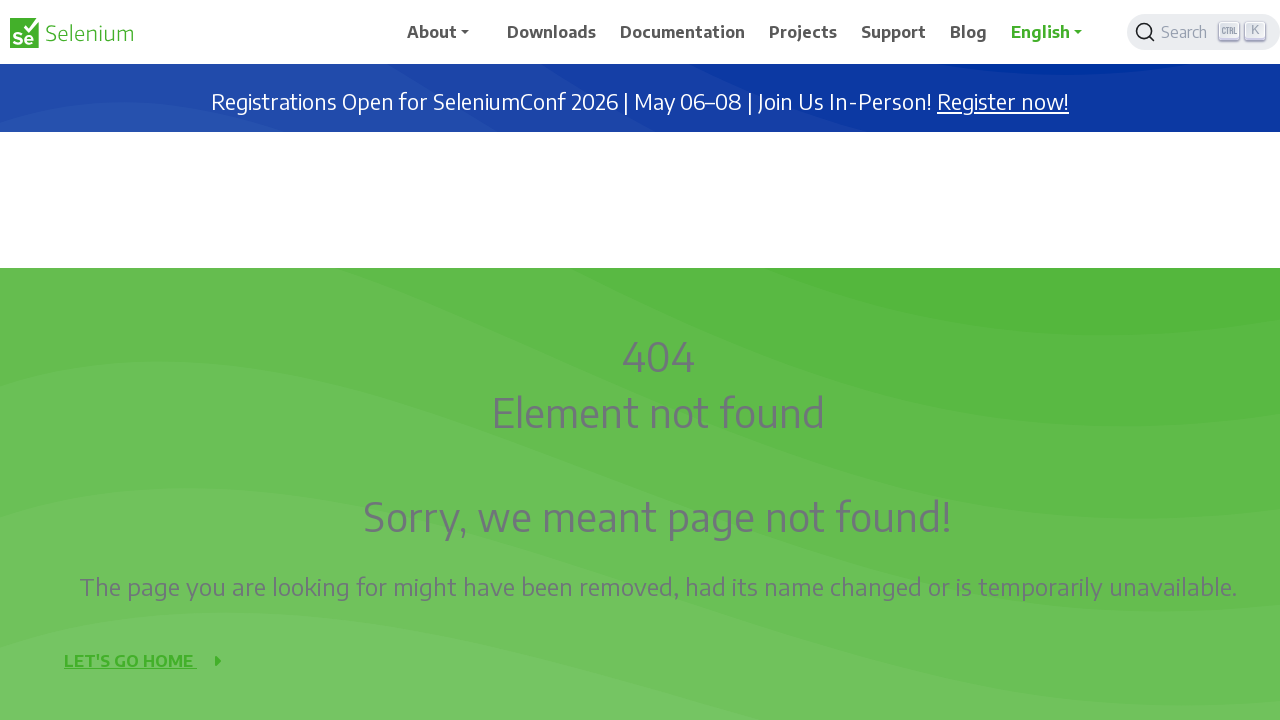

Waited 3 seconds after scrolling up (iteration 6/10)
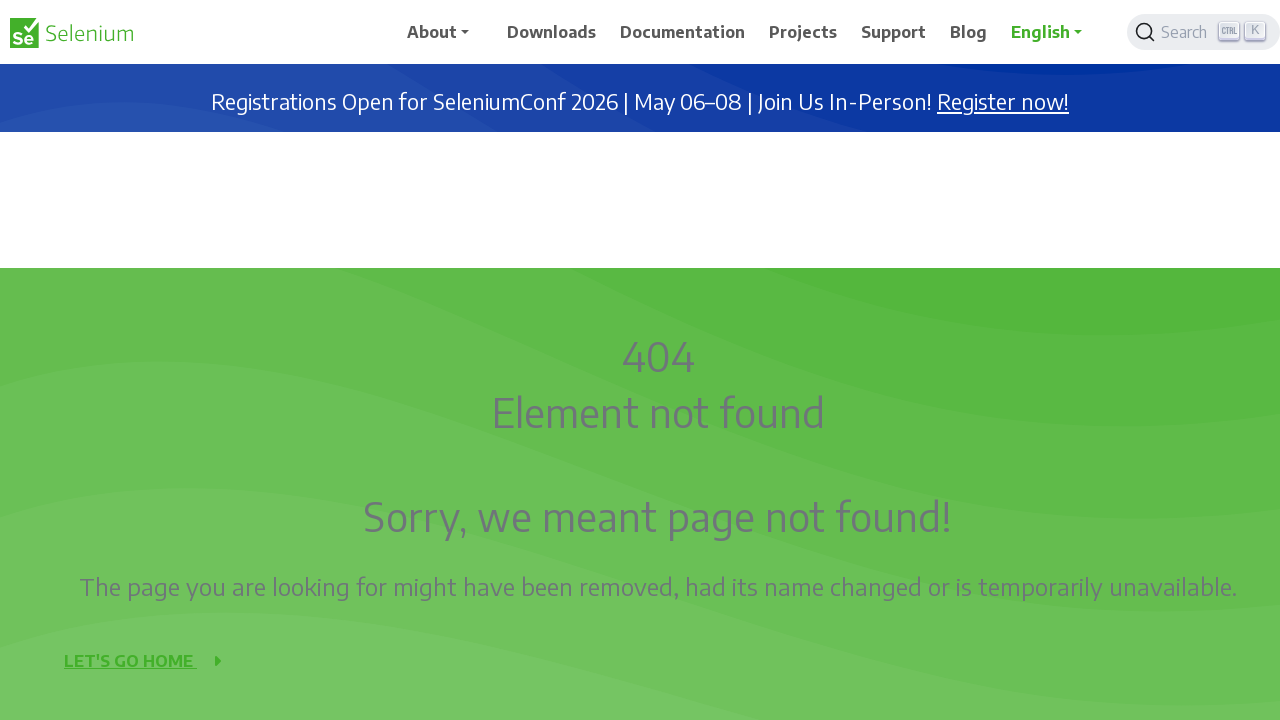

Scrolled up on the page (iteration 7/10)
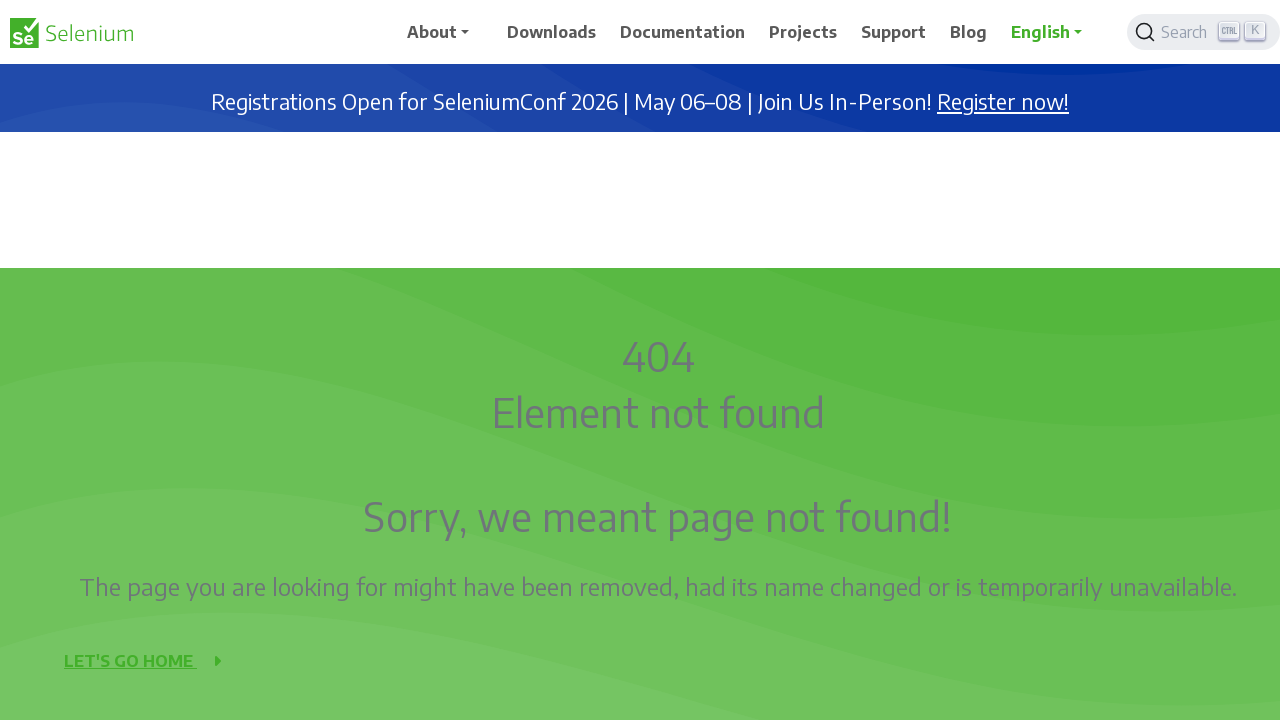

Waited 3 seconds after scrolling up (iteration 7/10)
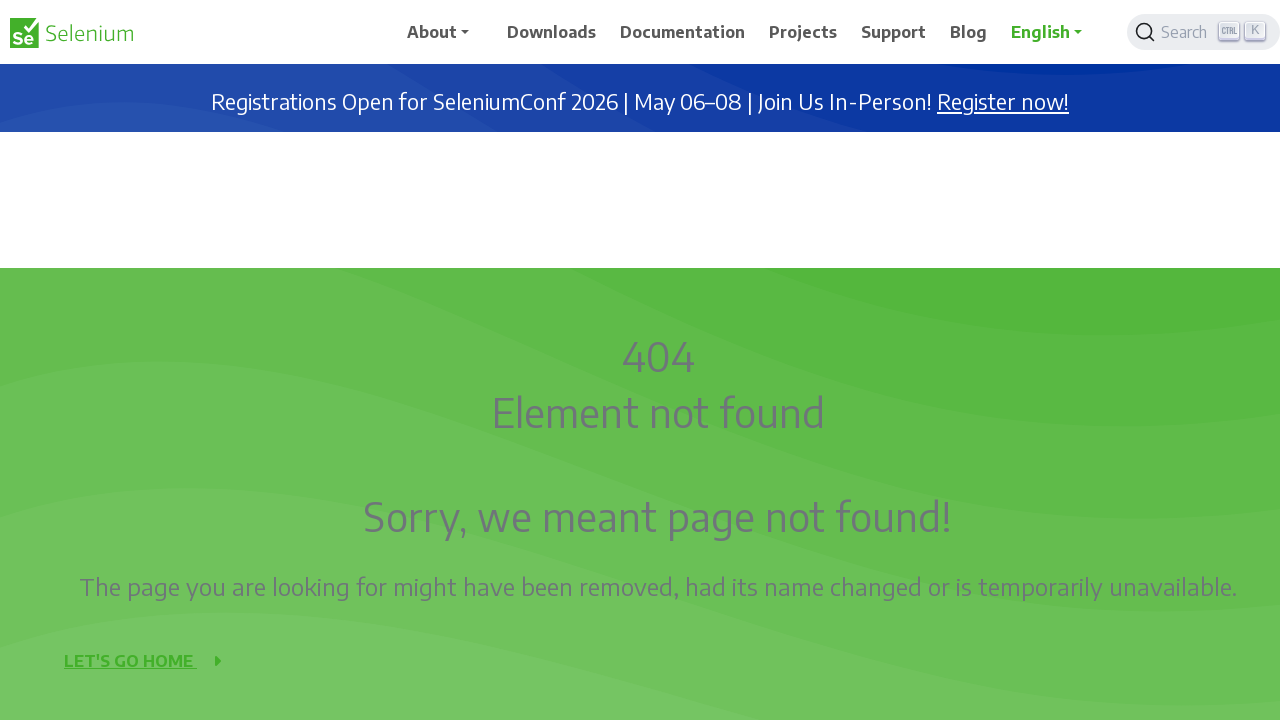

Scrolled up on the page (iteration 8/10)
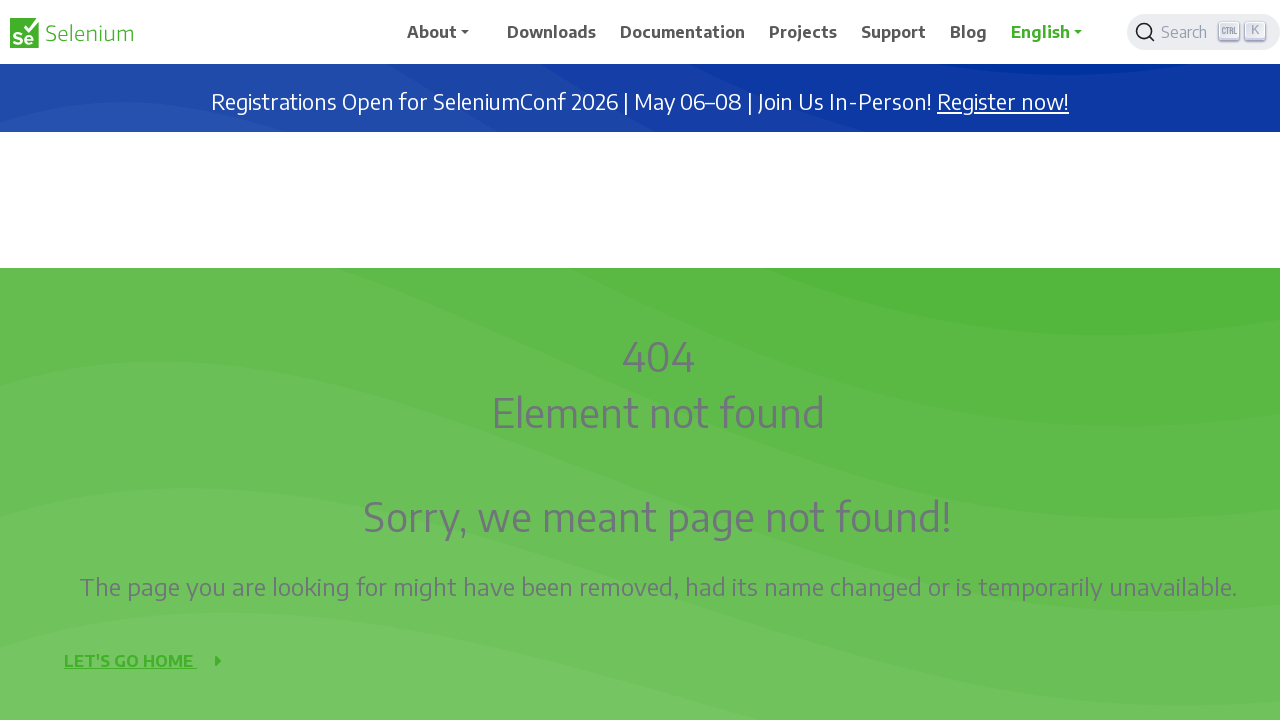

Waited 3 seconds after scrolling up (iteration 8/10)
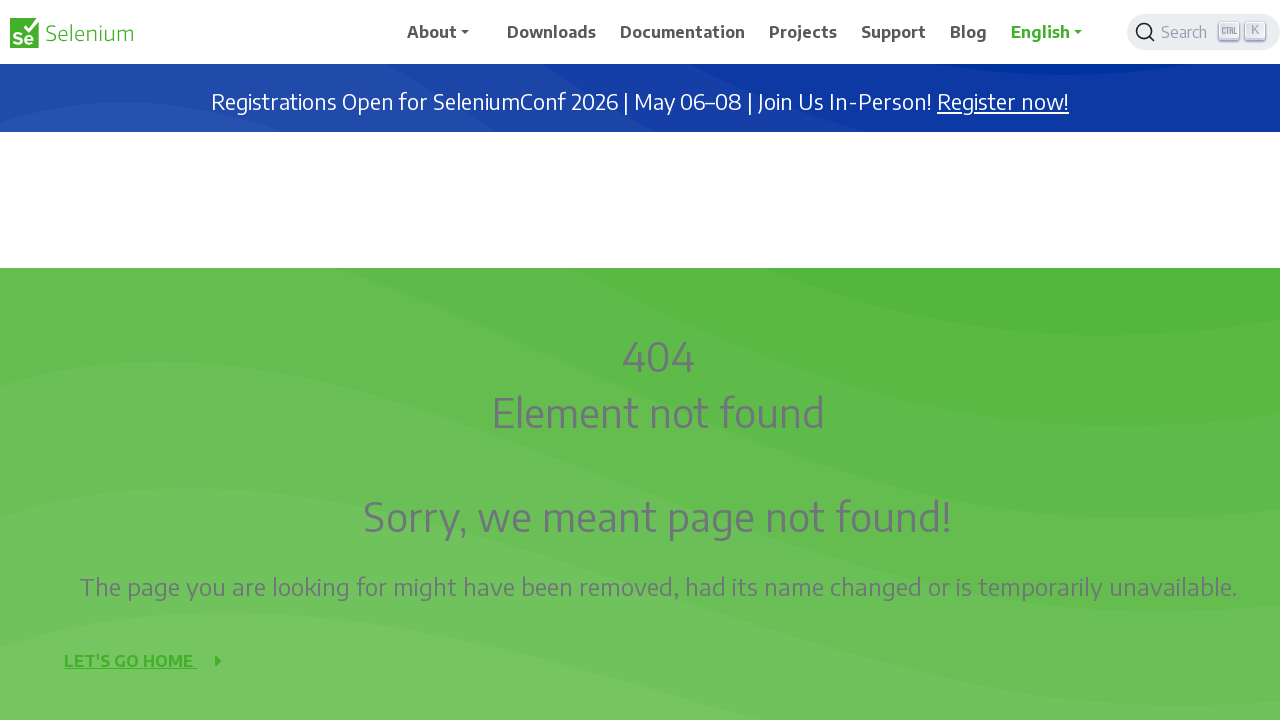

Scrolled up on the page (iteration 9/10)
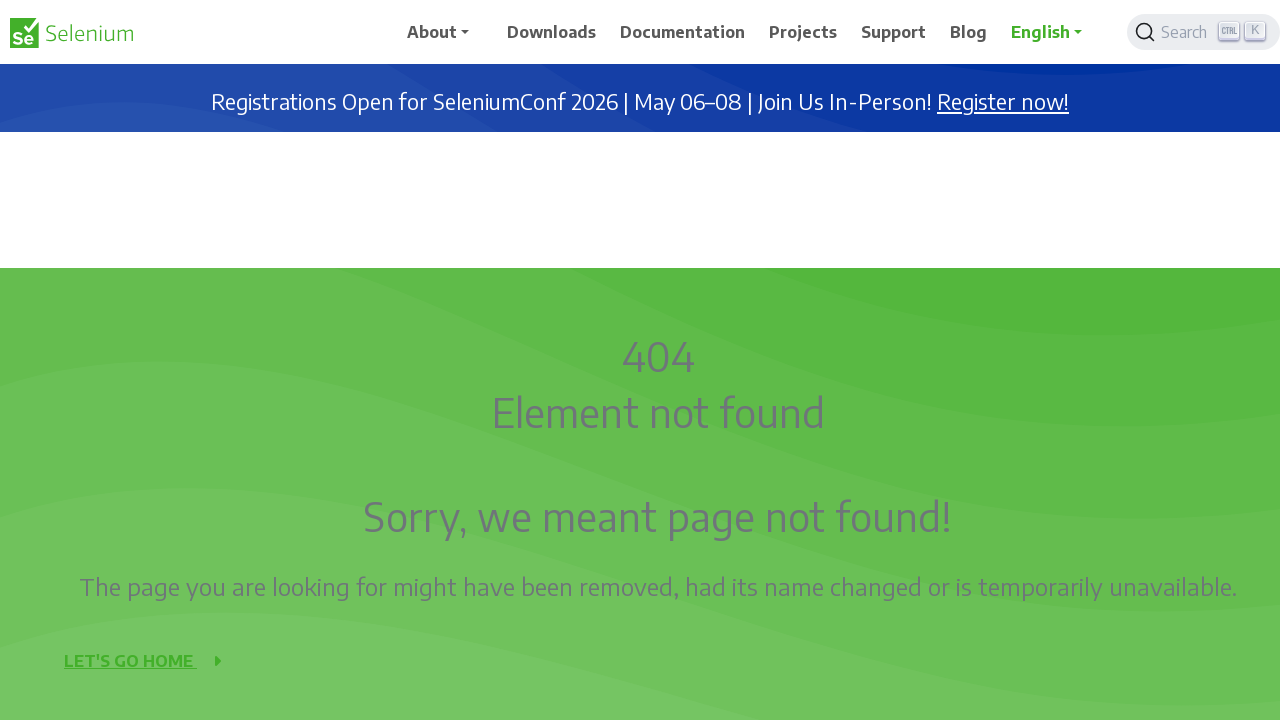

Waited 3 seconds after scrolling up (iteration 9/10)
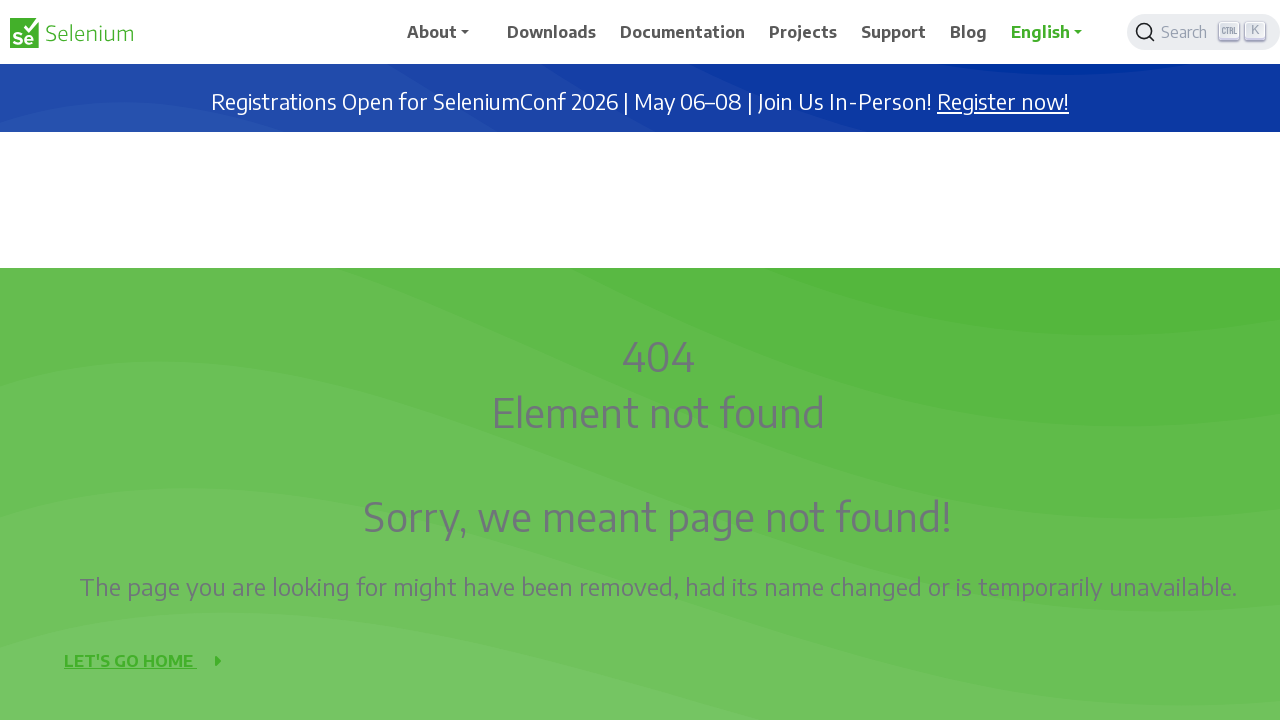

Scrolled up on the page (iteration 10/10)
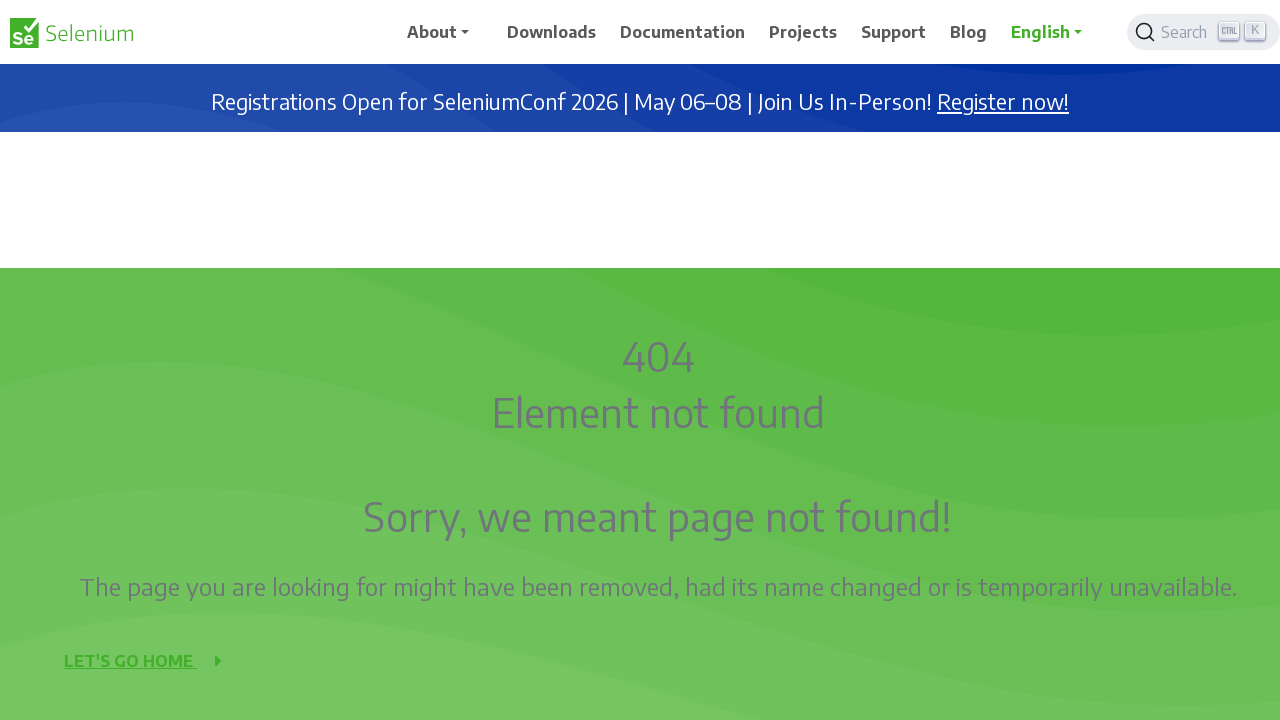

Waited 3 seconds after scrolling up (iteration 10/10)
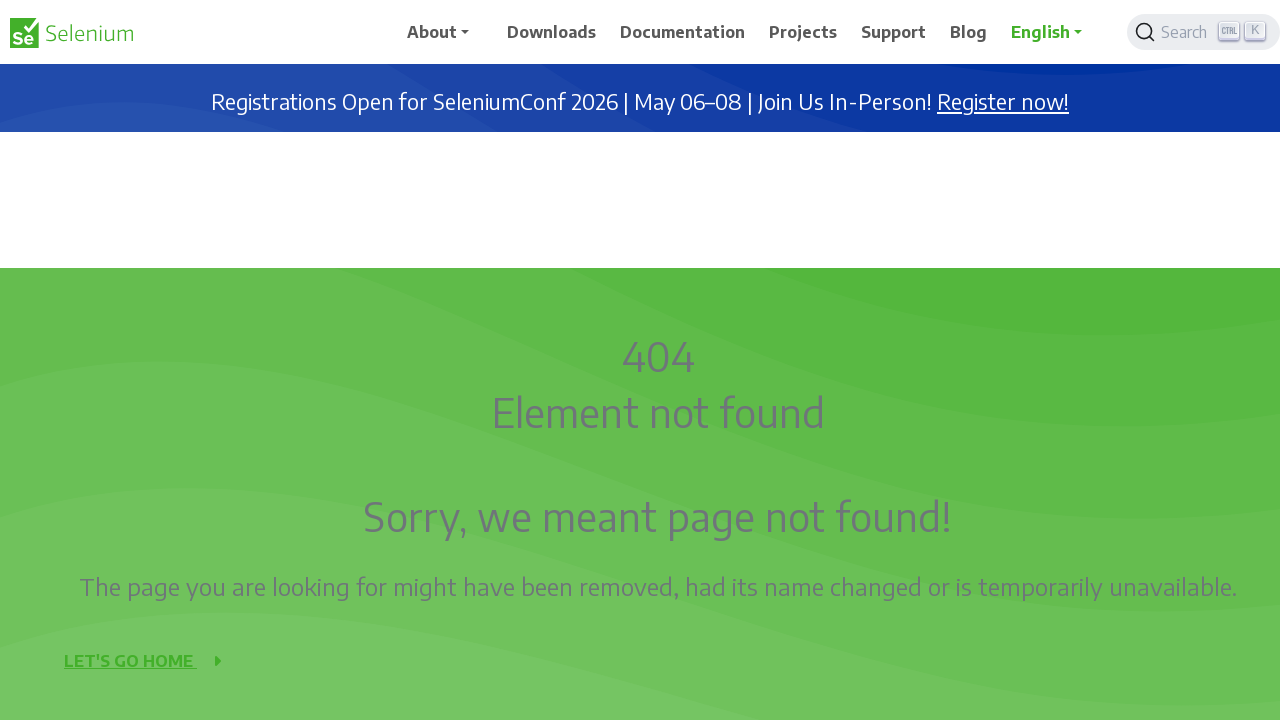

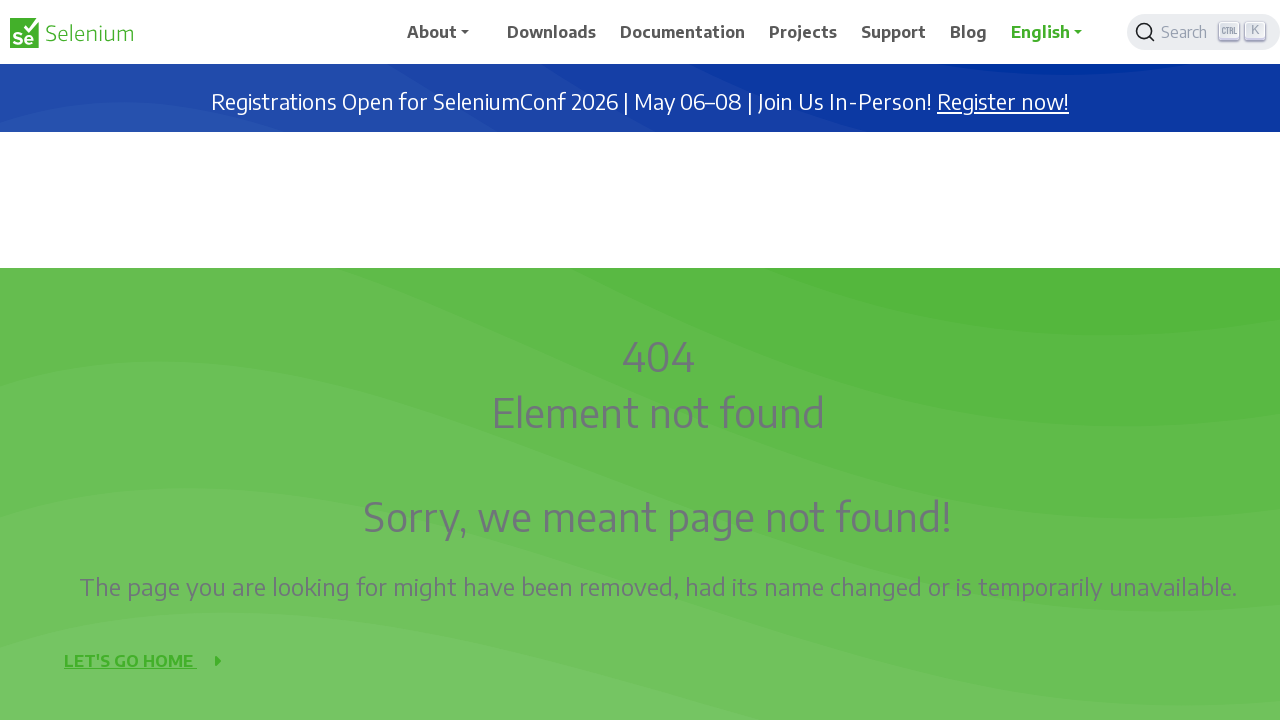